Tests a page that randomly introduces typos by refreshing multiple times and checking if the text content matches the expected values

Starting URL: https://the-internet.herokuapp.com/typos

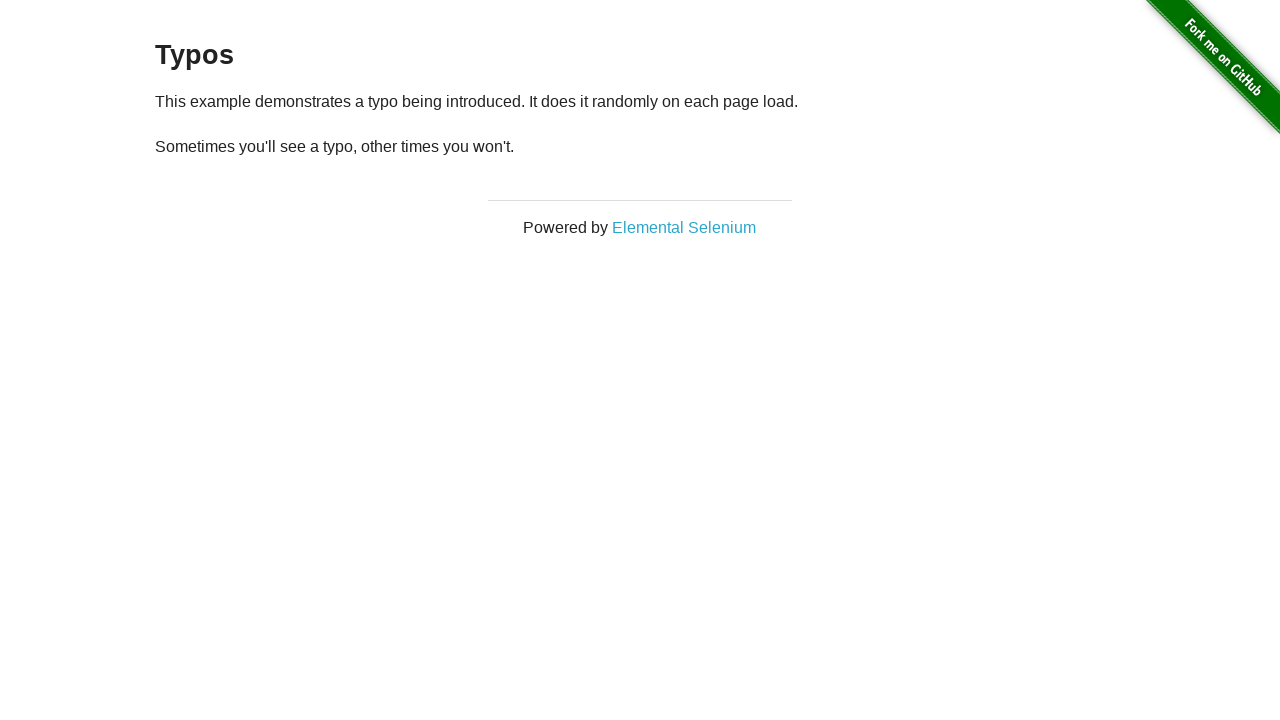

Navigated to typos test page
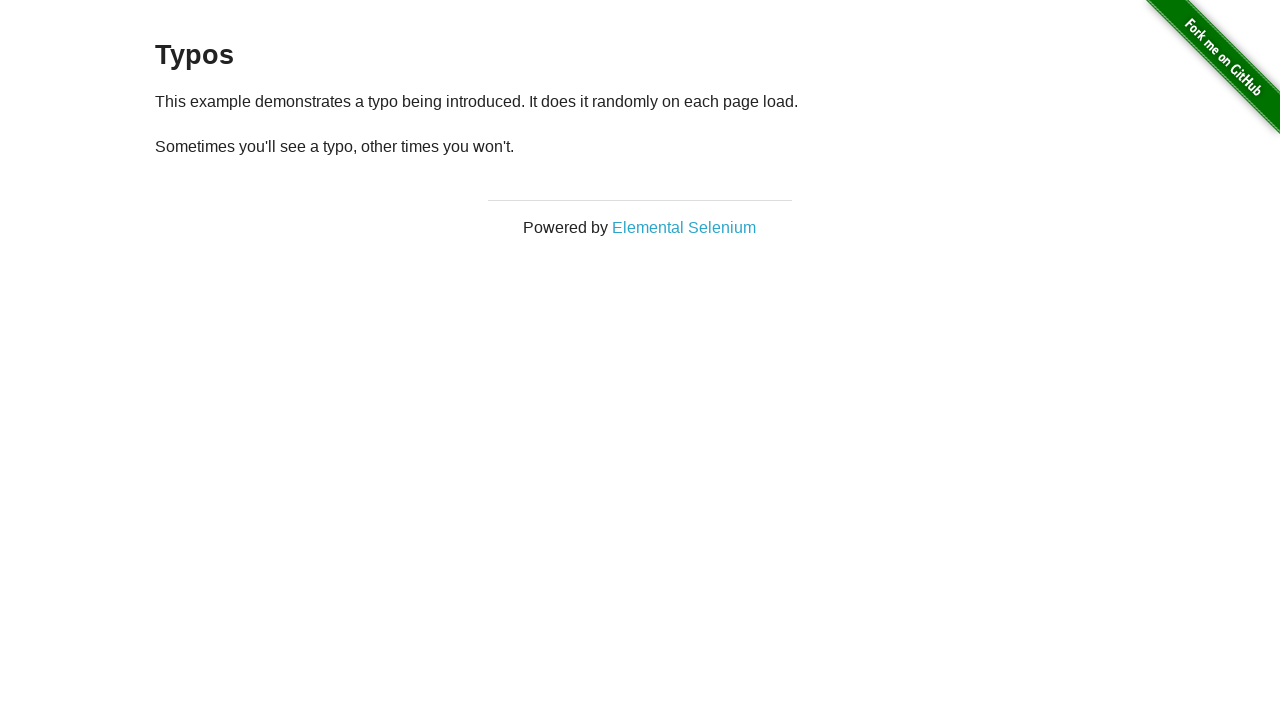

Retrieved all paragraph elements (iteration 1/10)
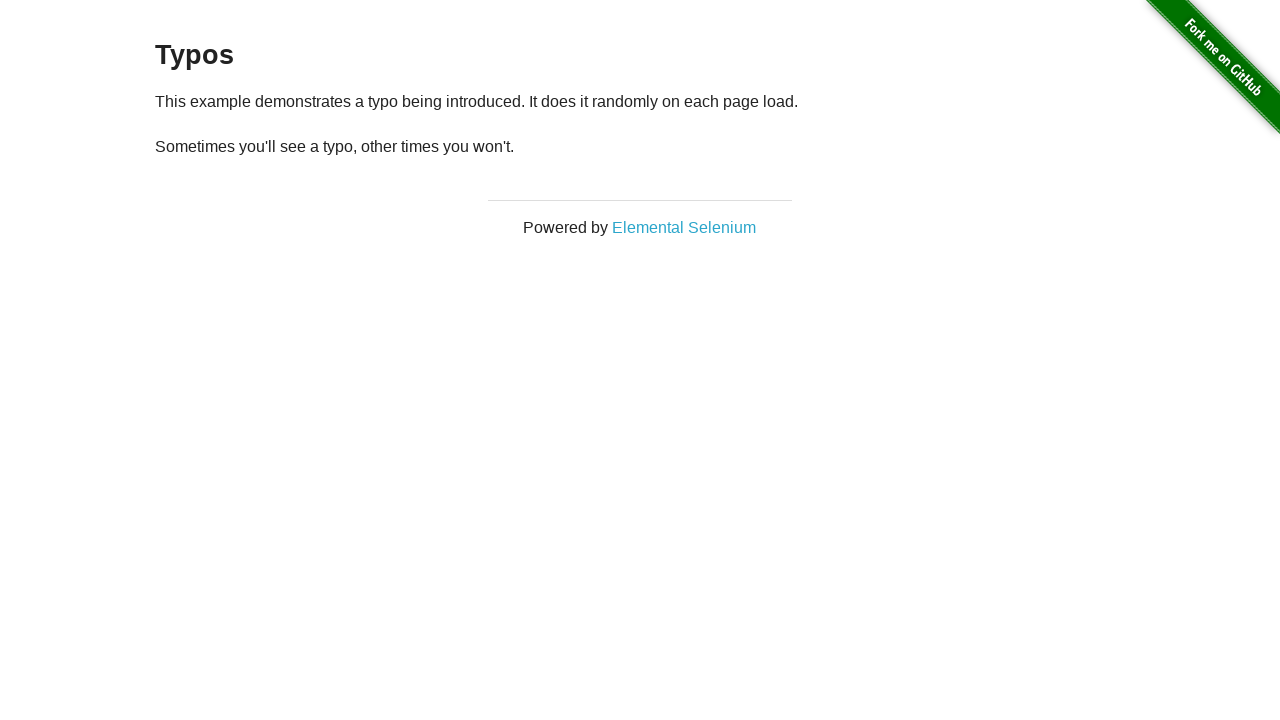

Retrieved first paragraph text: 'This example demonstrates a typo being introduced. It does it randomly on each page load.'
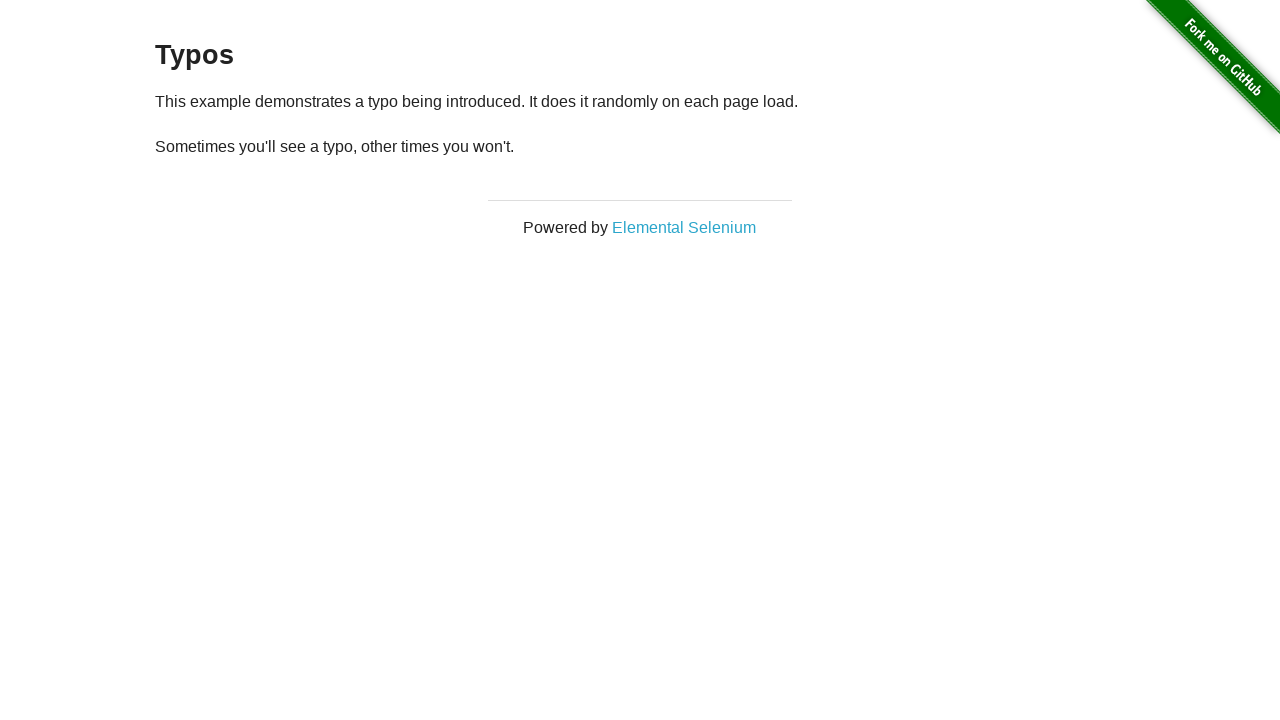

Retrieved second paragraph text: '
  Sometimes you'll see a typo, other times you won't.
'
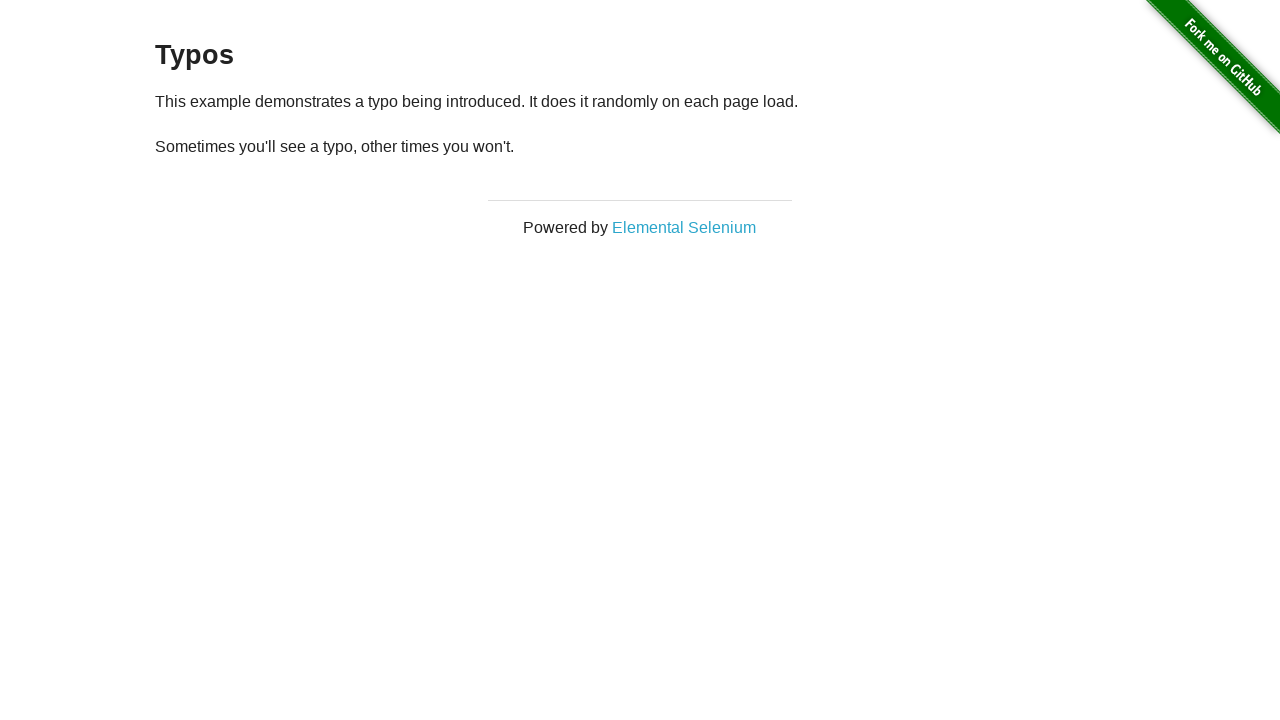

Reloaded page (iteration 1 complete, preparing for iteration 2)
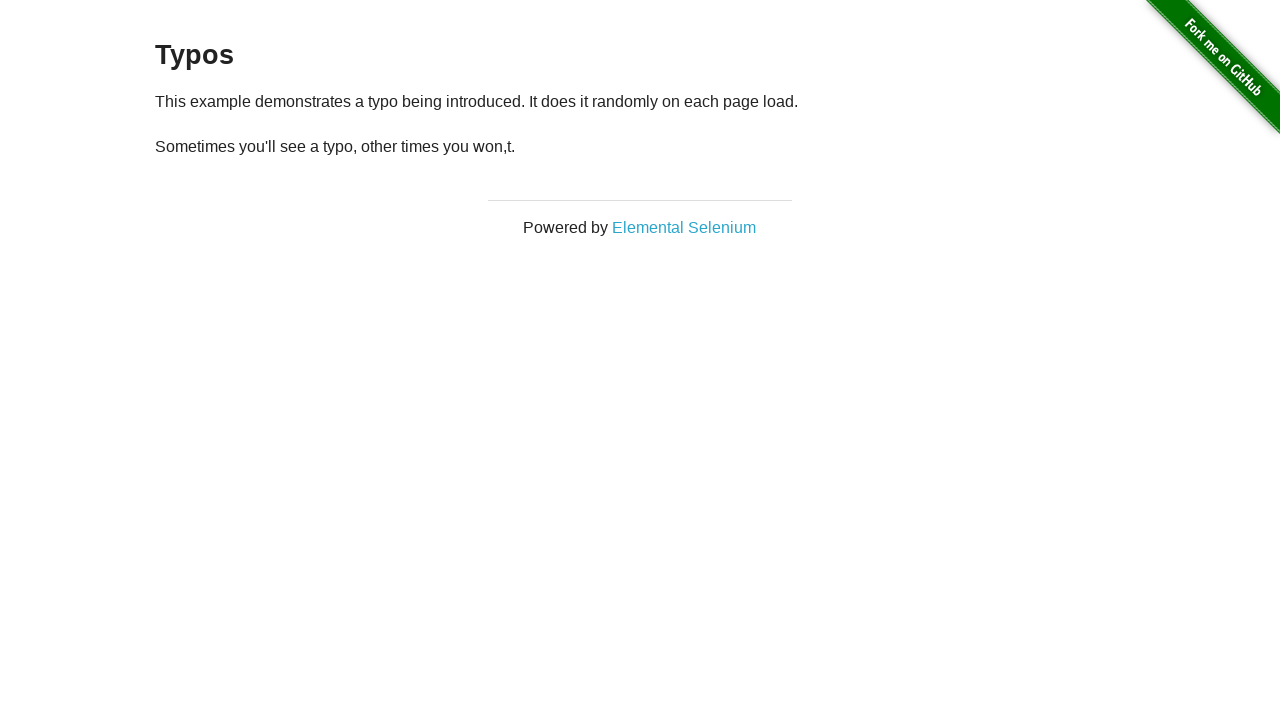

Retrieved all paragraph elements (iteration 2/10)
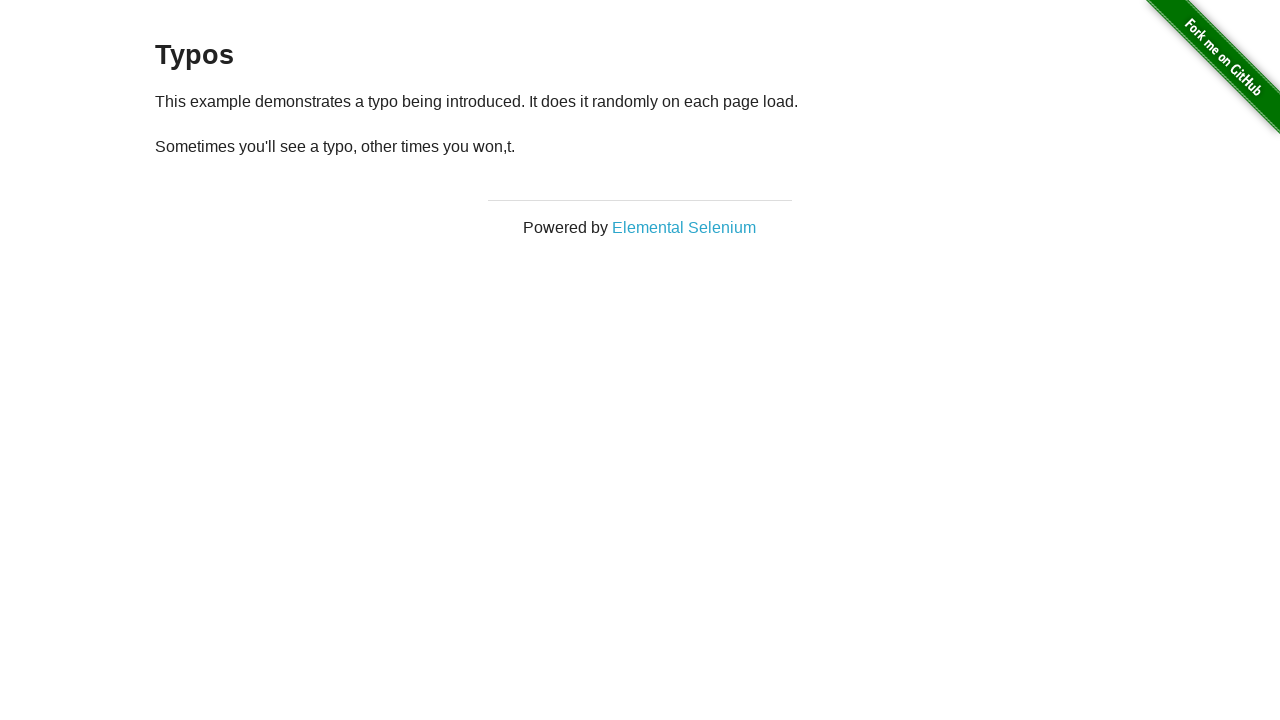

Retrieved first paragraph text: 'This example demonstrates a typo being introduced. It does it randomly on each page load.'
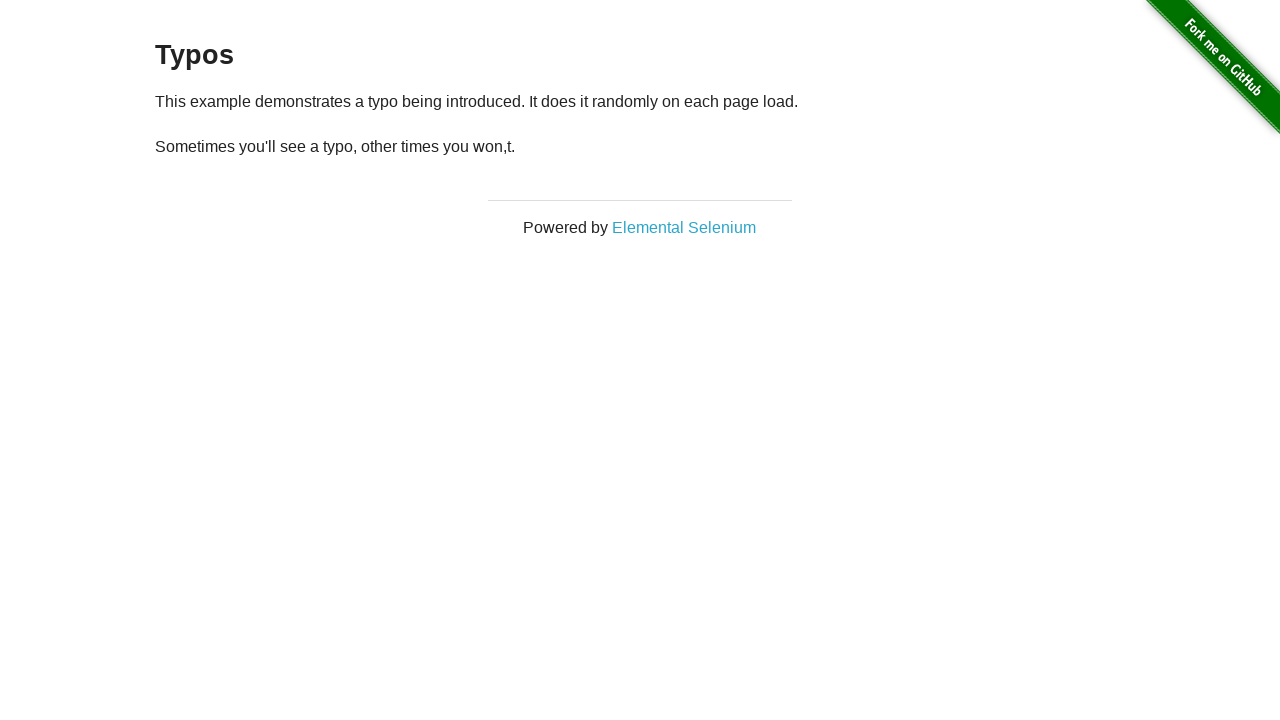

Retrieved second paragraph text: '
  Sometimes you'll see a typo, other times you won,t.
'
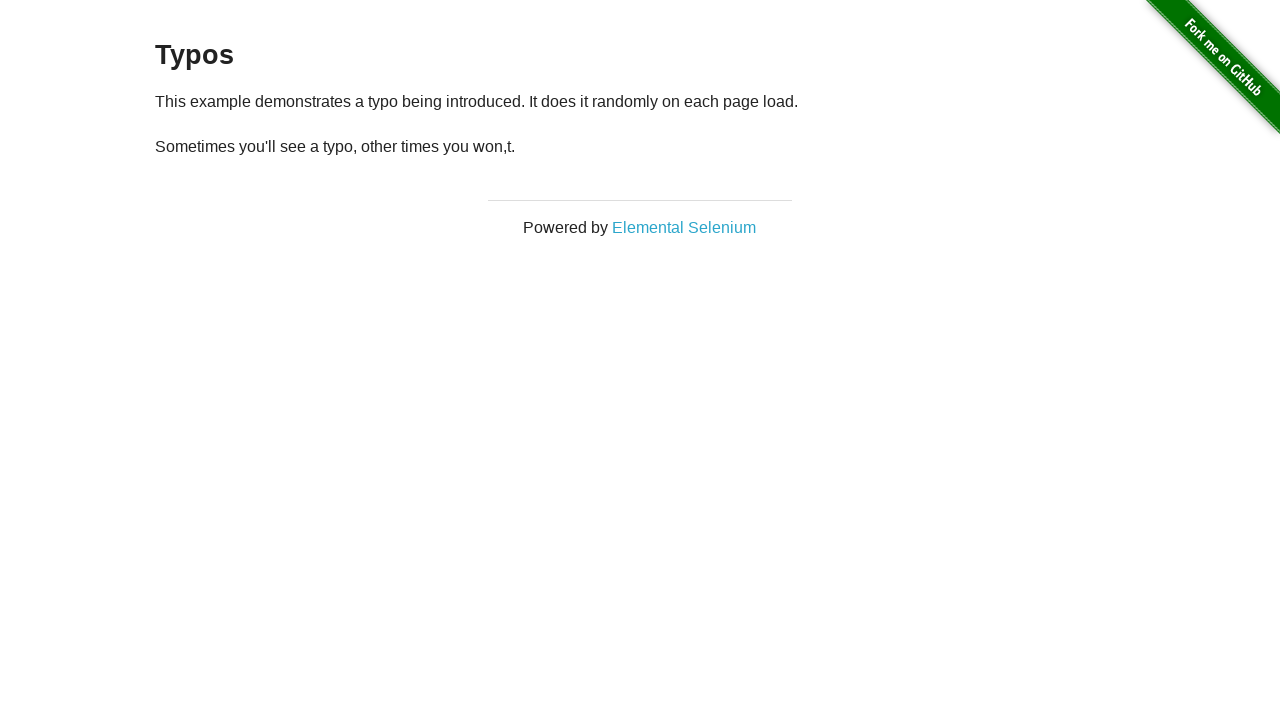

Reloaded page (iteration 2 complete, preparing for iteration 3)
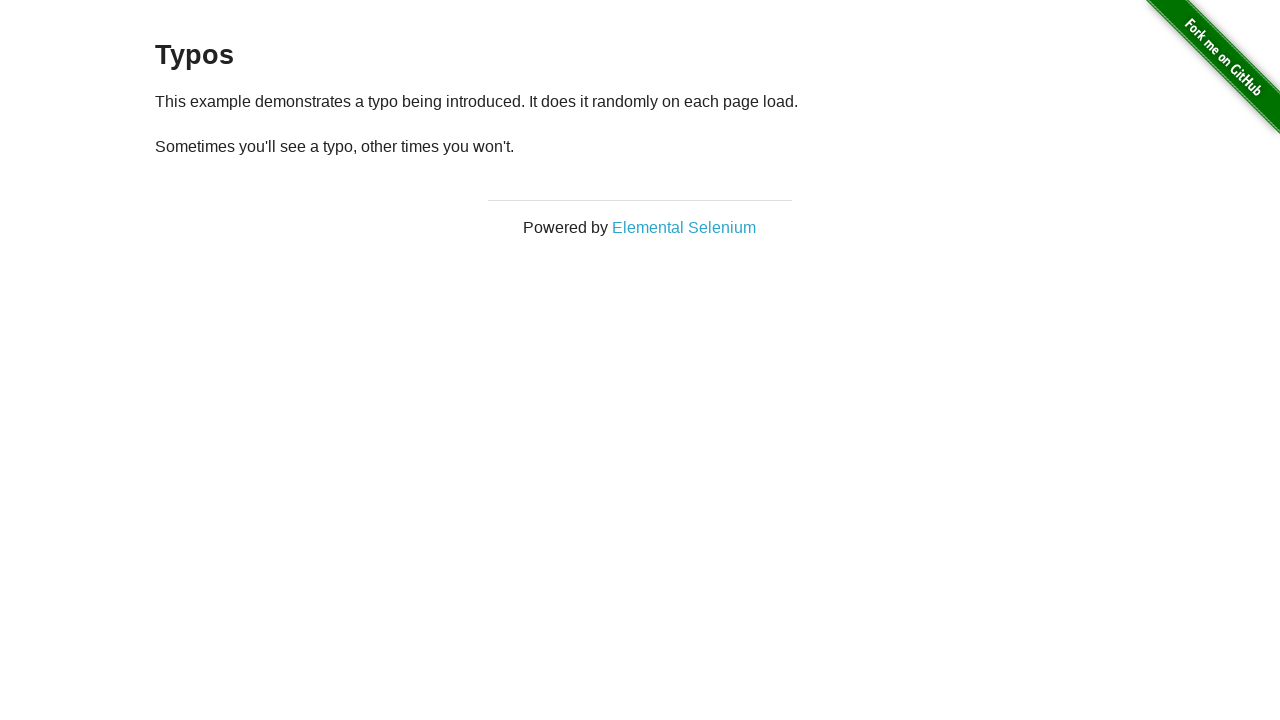

Retrieved all paragraph elements (iteration 3/10)
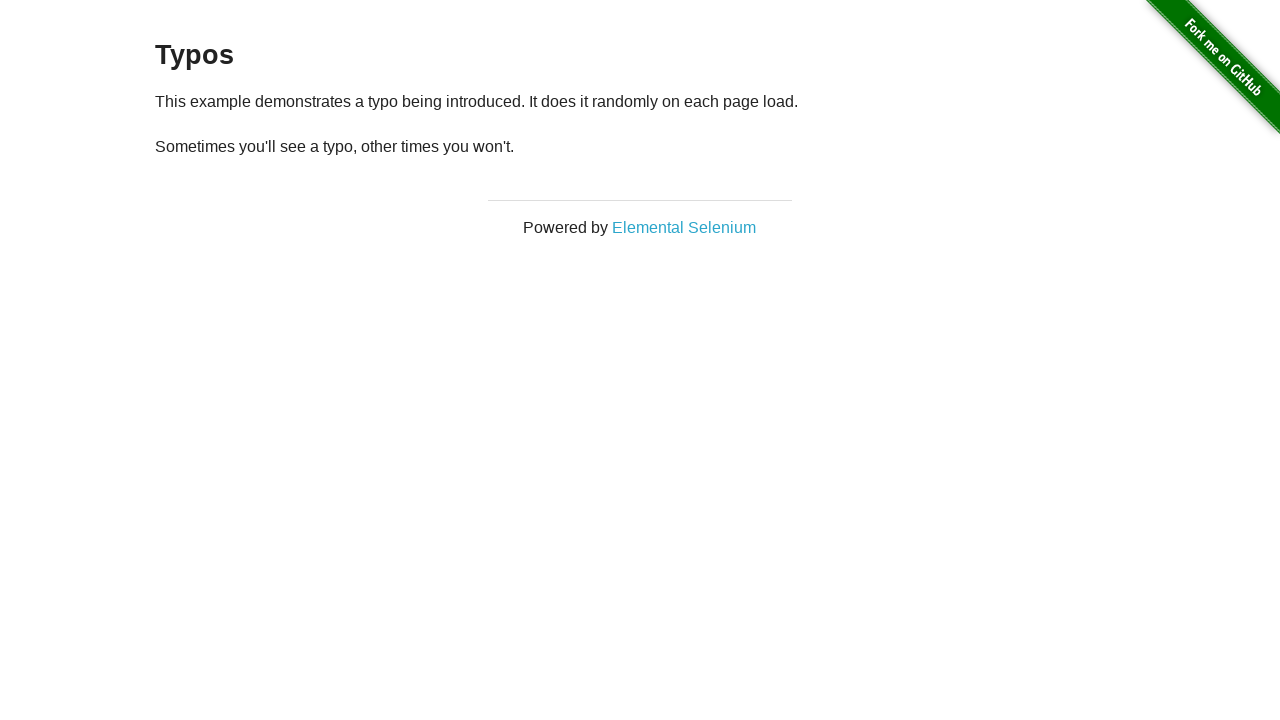

Retrieved first paragraph text: 'This example demonstrates a typo being introduced. It does it randomly on each page load.'
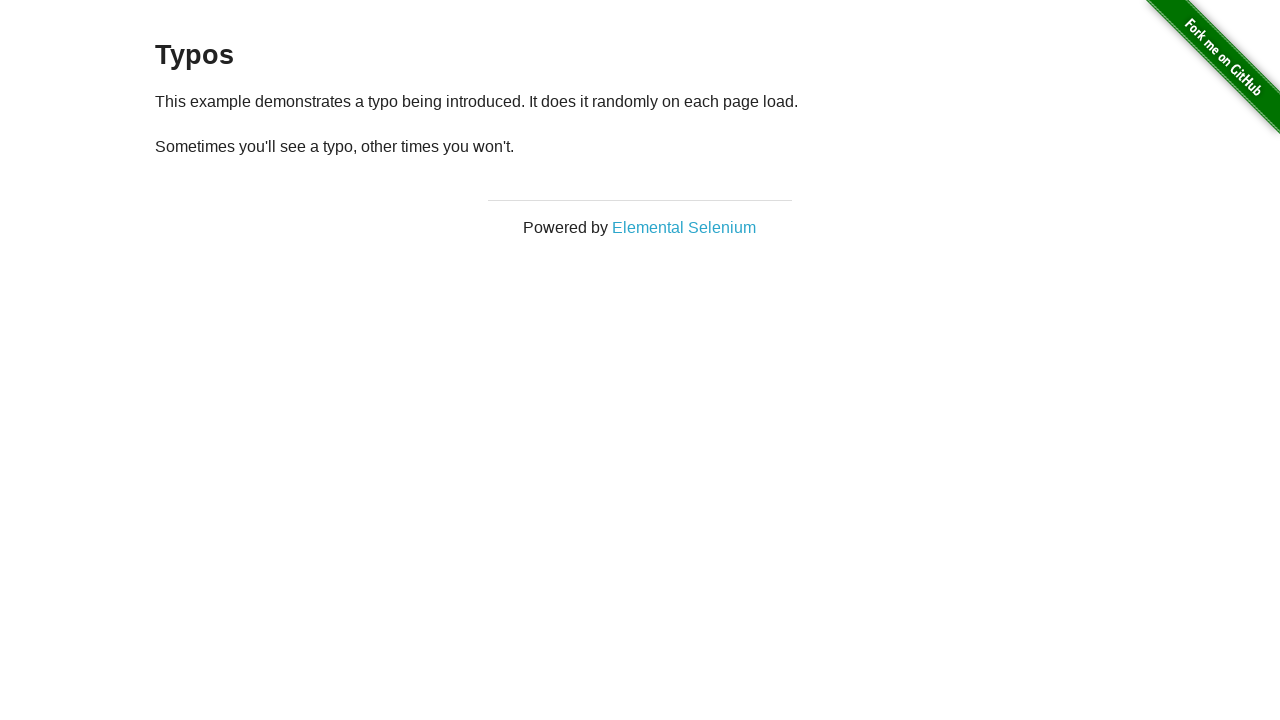

Retrieved second paragraph text: '
  Sometimes you'll see a typo, other times you won't.
'
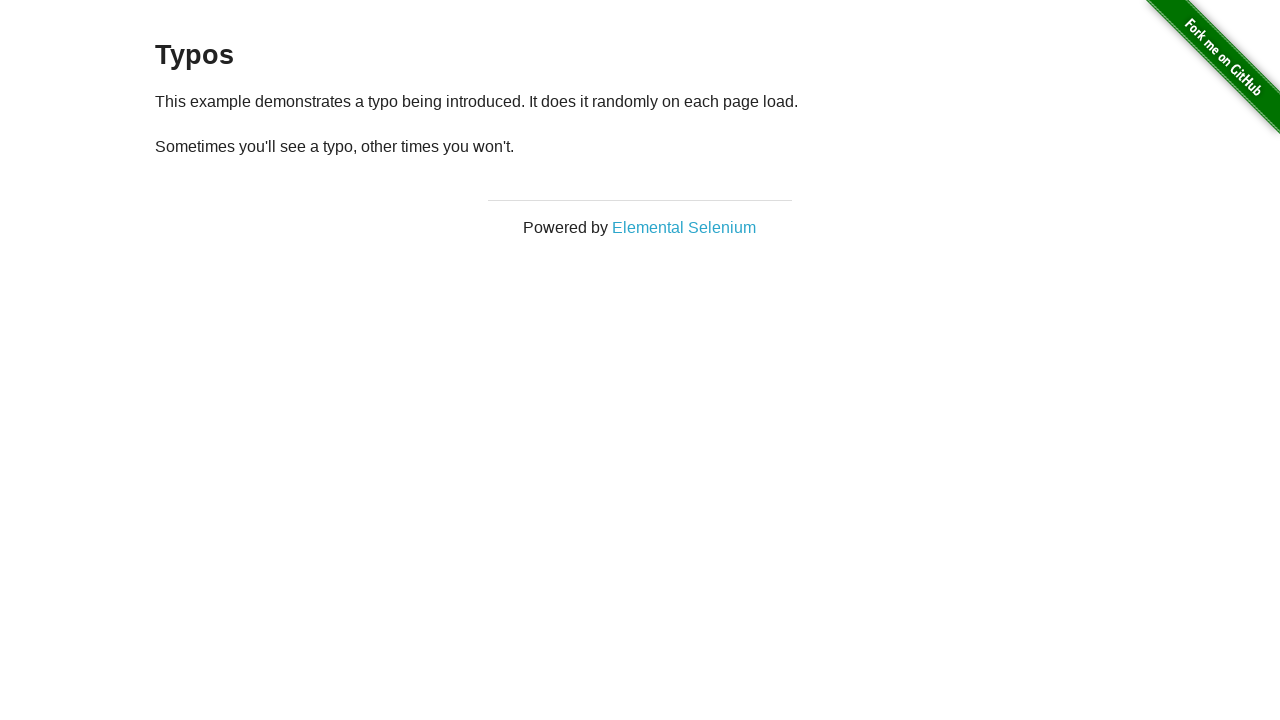

Reloaded page (iteration 3 complete, preparing for iteration 4)
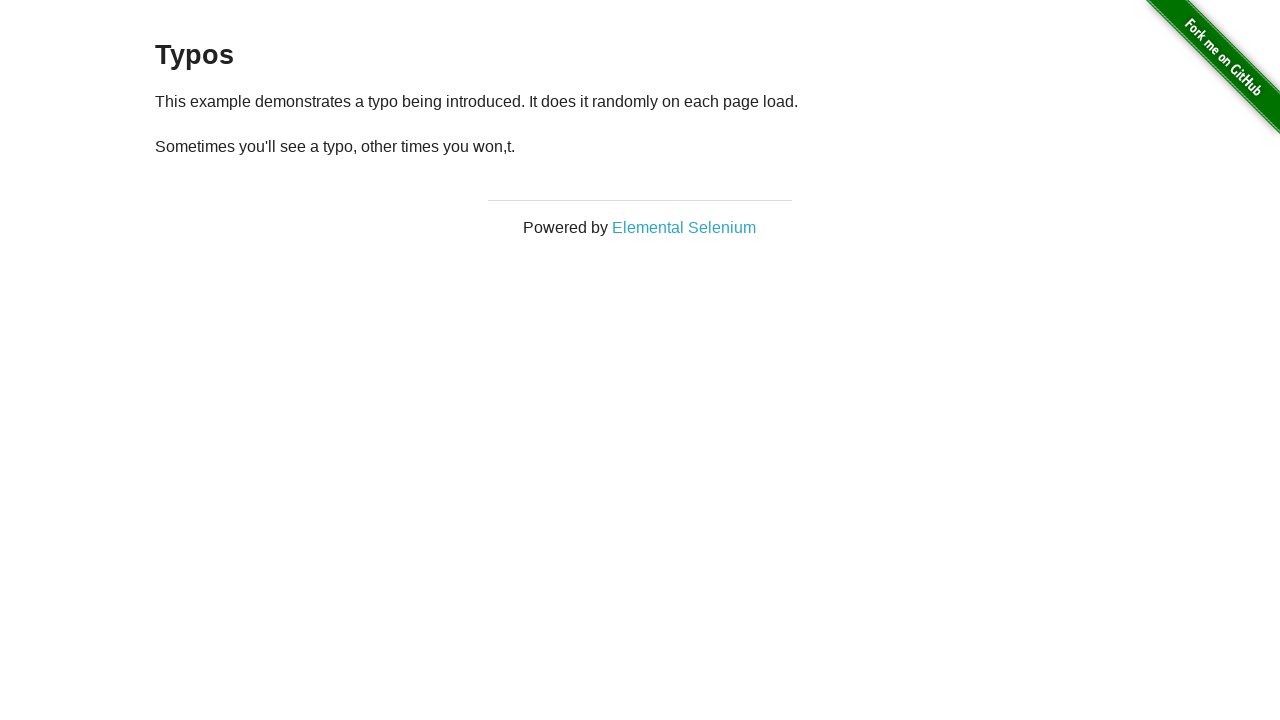

Retrieved all paragraph elements (iteration 4/10)
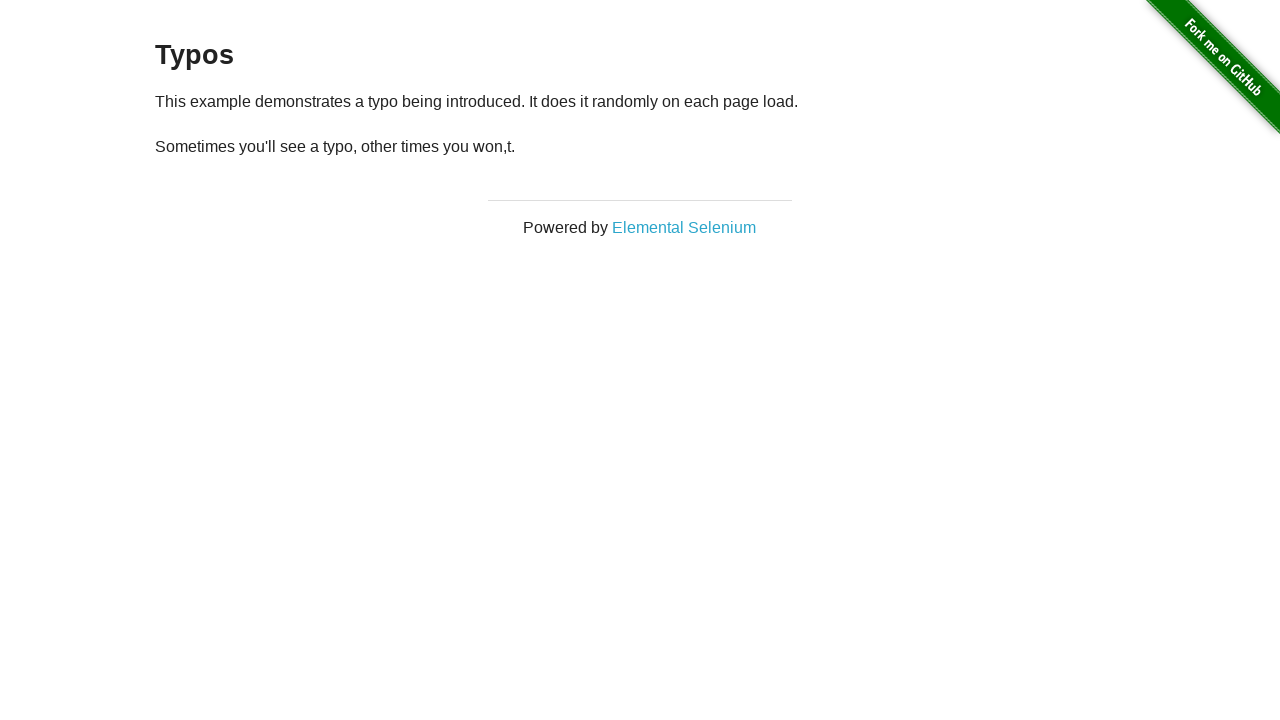

Retrieved first paragraph text: 'This example demonstrates a typo being introduced. It does it randomly on each page load.'
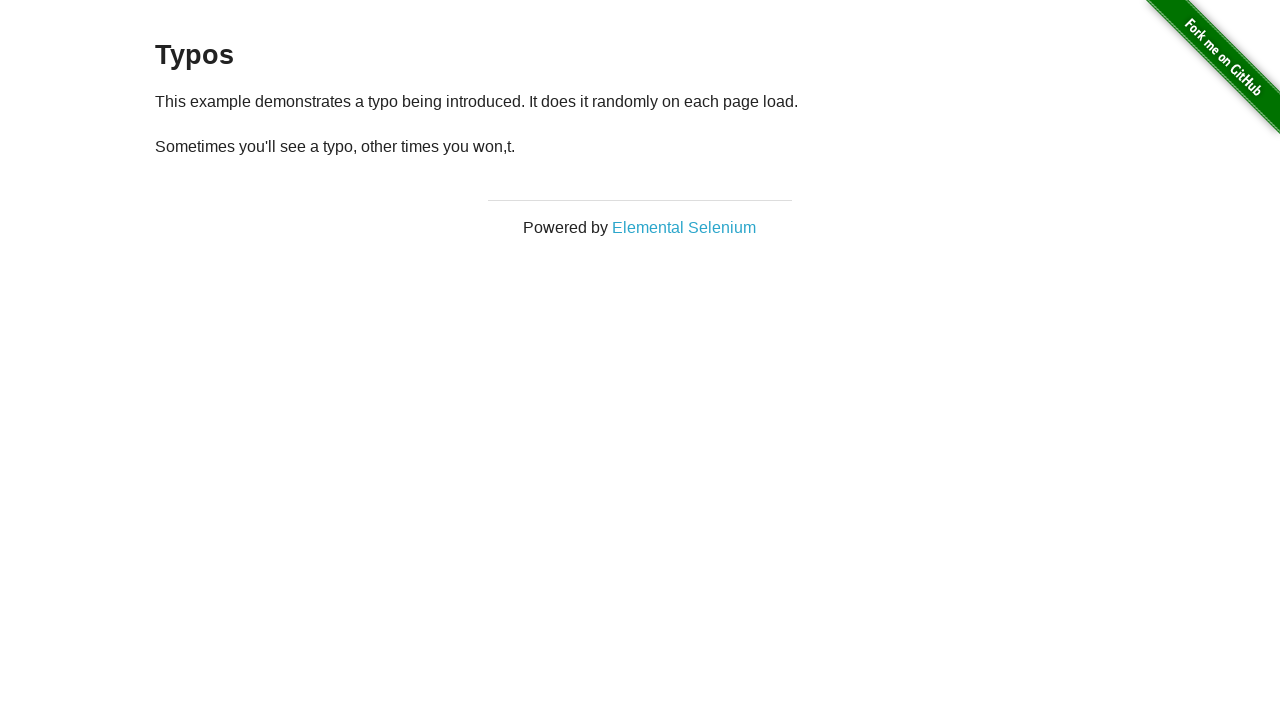

Retrieved second paragraph text: '
  Sometimes you'll see a typo, other times you won,t.
'
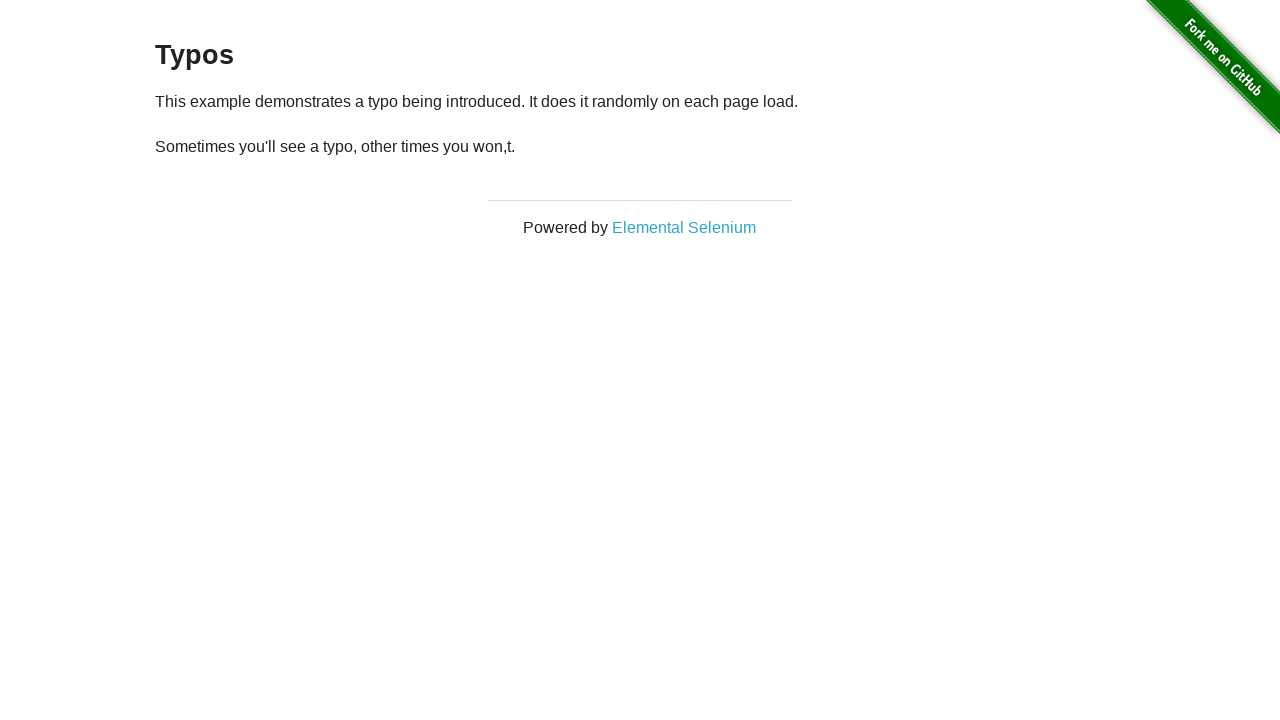

Reloaded page (iteration 4 complete, preparing for iteration 5)
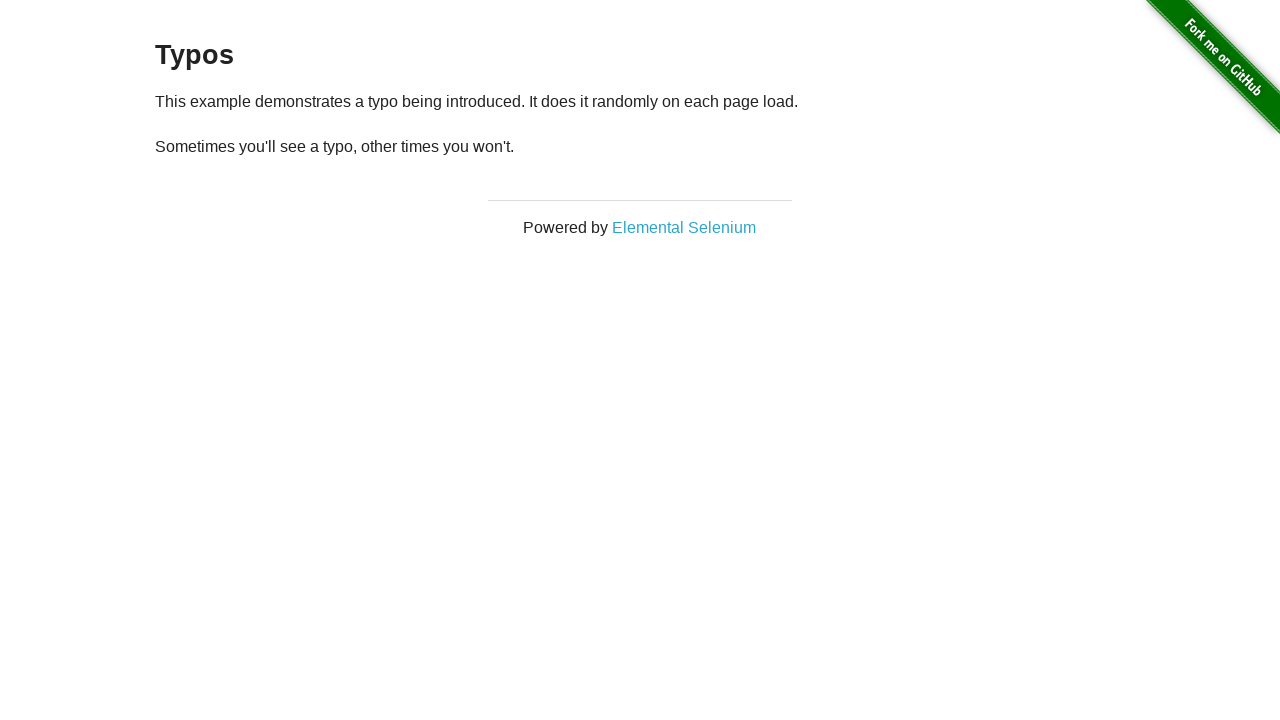

Retrieved all paragraph elements (iteration 5/10)
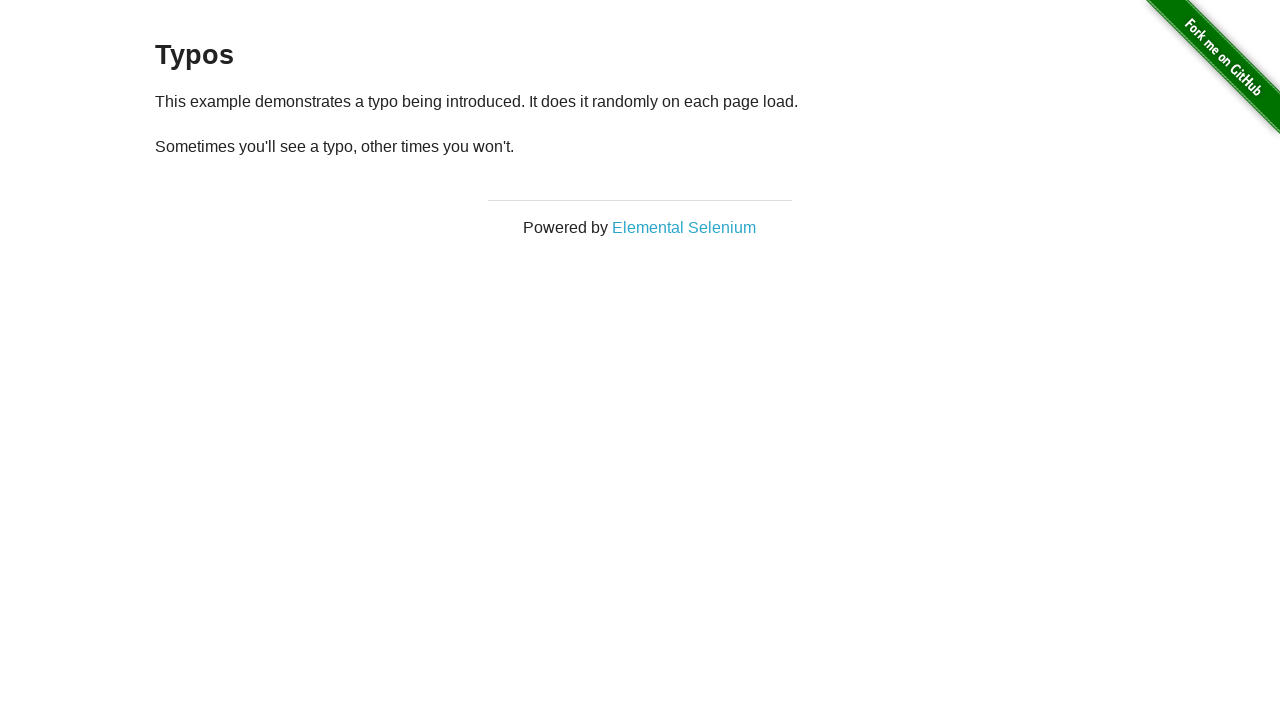

Retrieved first paragraph text: 'This example demonstrates a typo being introduced. It does it randomly on each page load.'
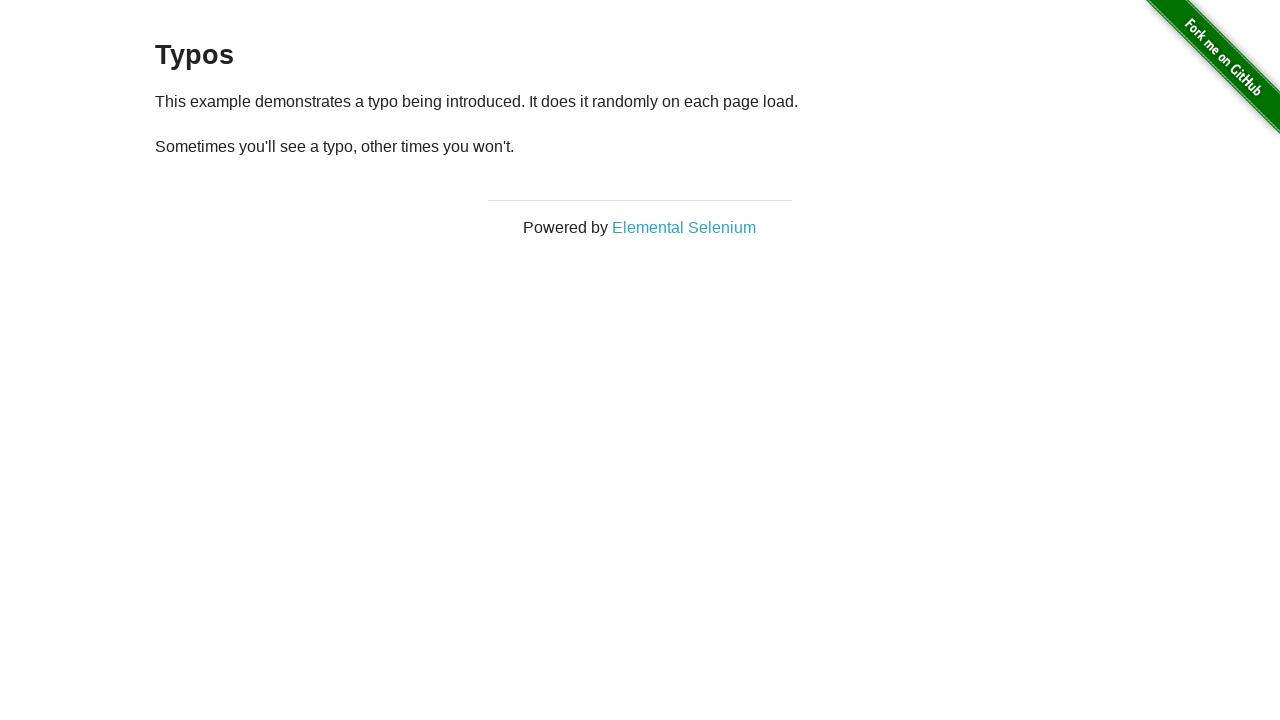

Retrieved second paragraph text: '
  Sometimes you'll see a typo, other times you won't.
'
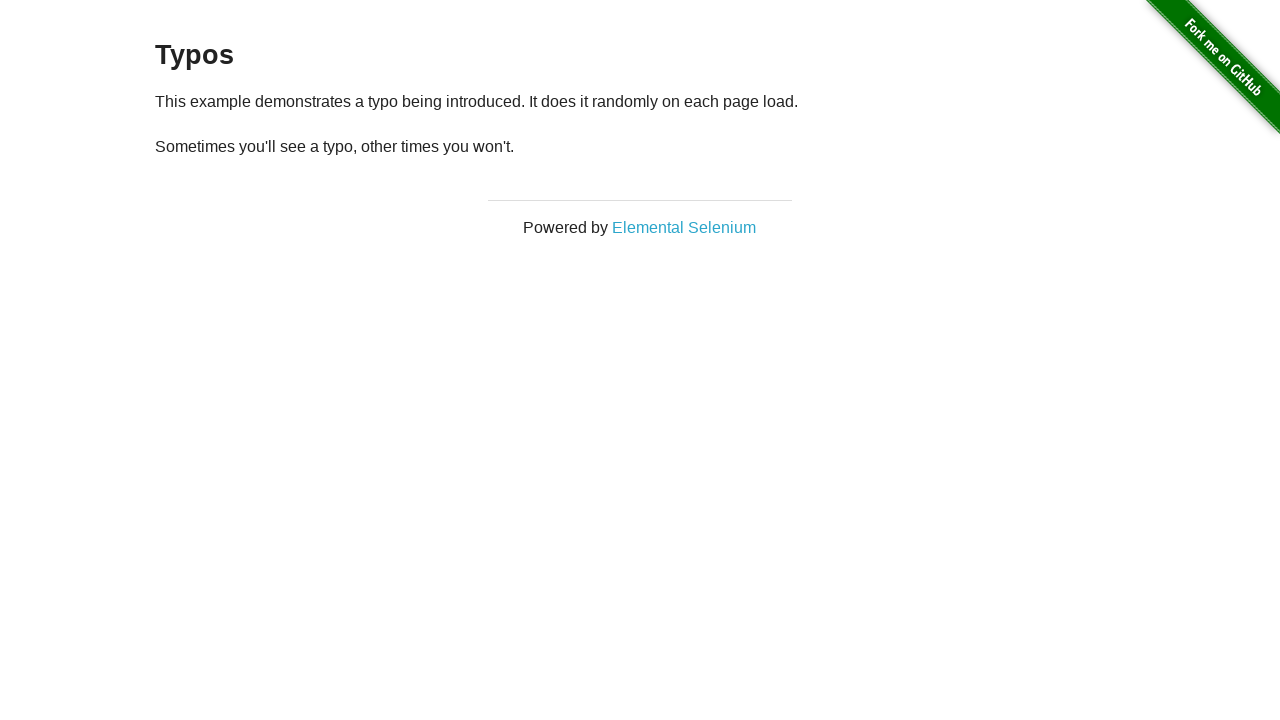

Reloaded page (iteration 5 complete, preparing for iteration 6)
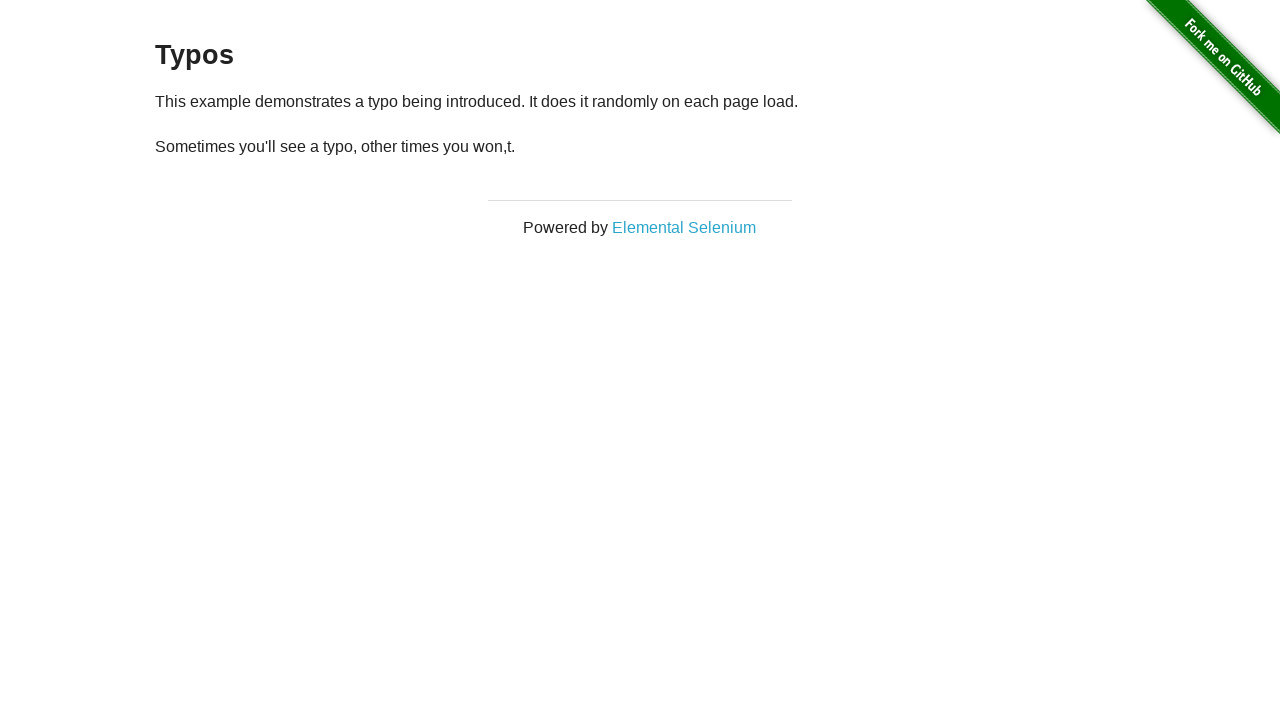

Retrieved all paragraph elements (iteration 6/10)
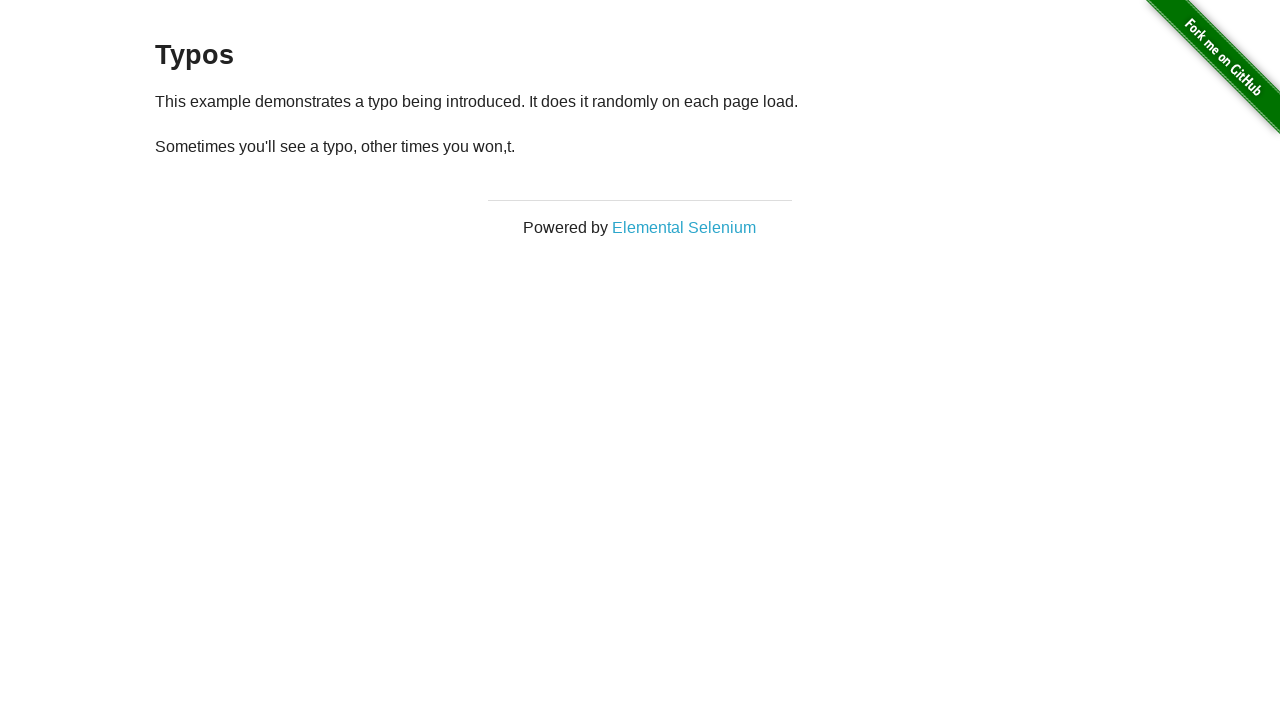

Retrieved first paragraph text: 'This example demonstrates a typo being introduced. It does it randomly on each page load.'
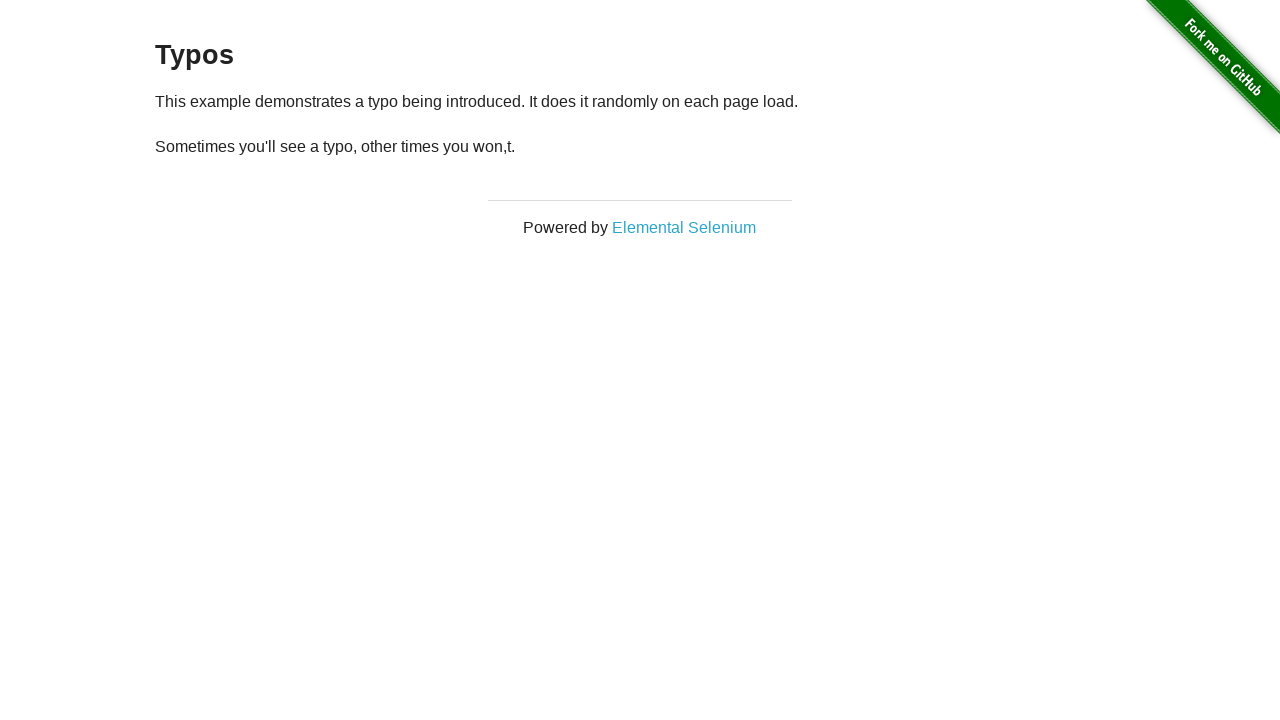

Retrieved second paragraph text: '
  Sometimes you'll see a typo, other times you won,t.
'
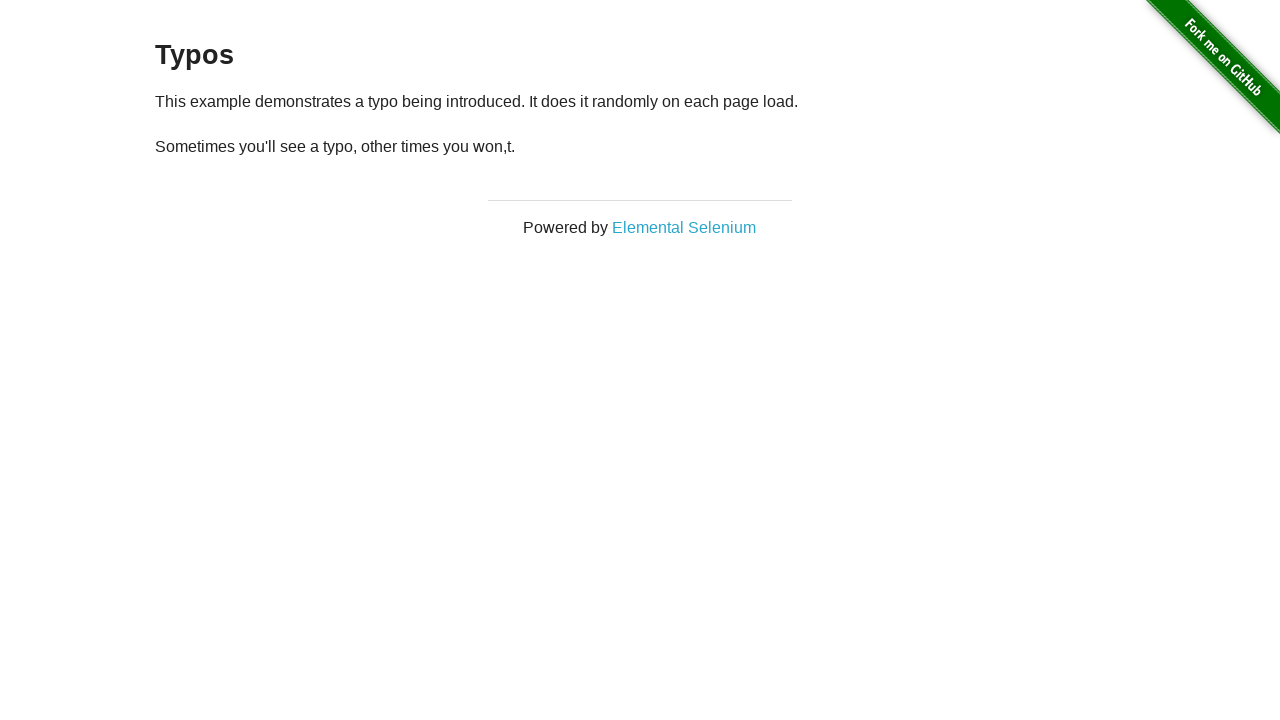

Reloaded page (iteration 6 complete, preparing for iteration 7)
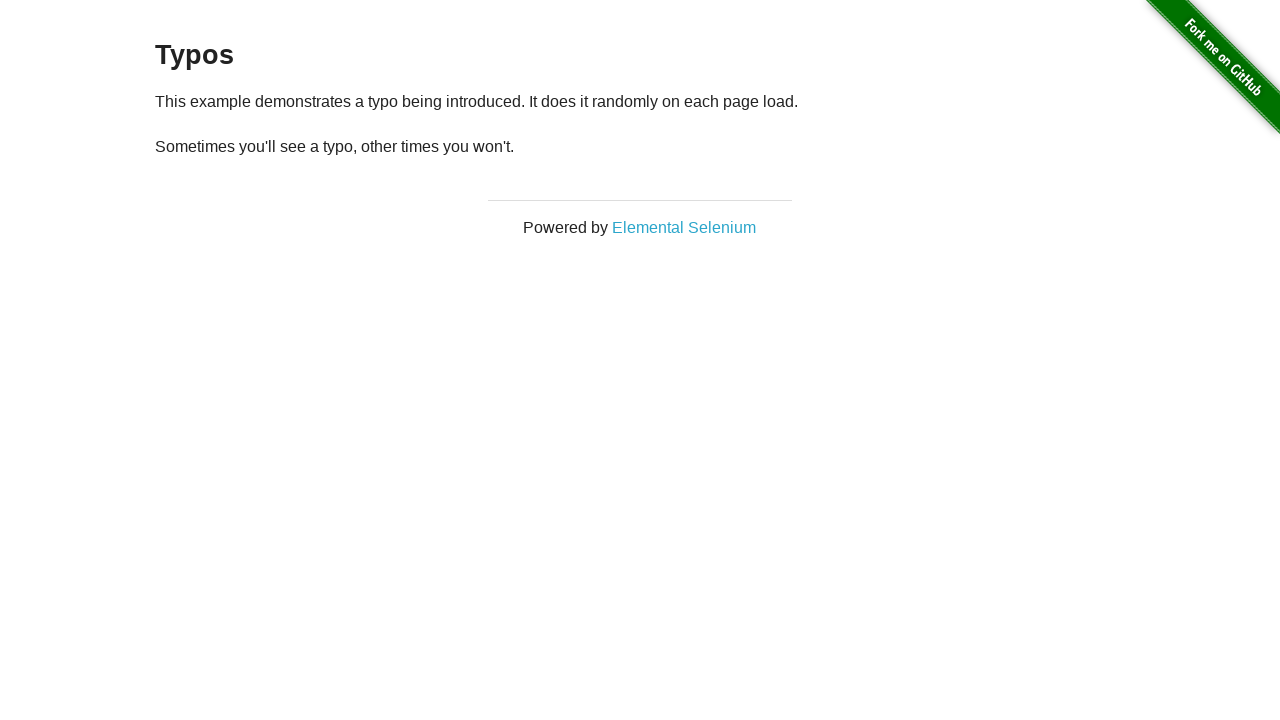

Retrieved all paragraph elements (iteration 7/10)
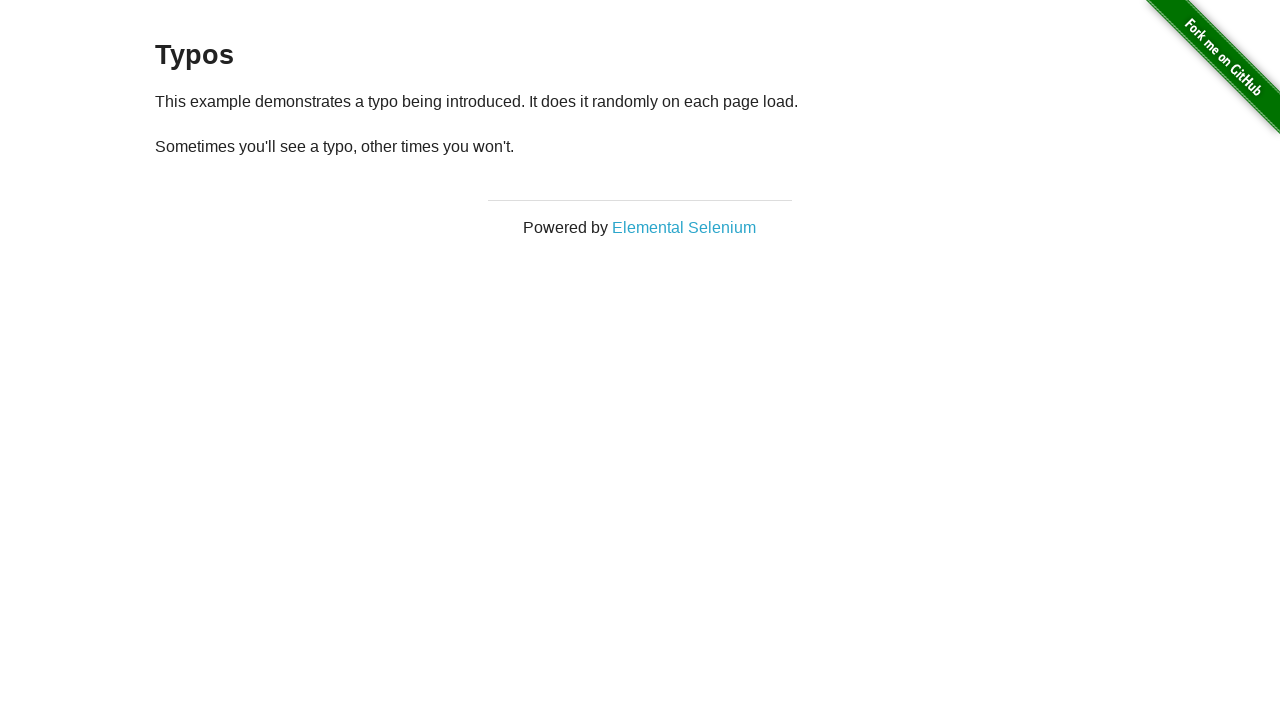

Retrieved first paragraph text: 'This example demonstrates a typo being introduced. It does it randomly on each page load.'
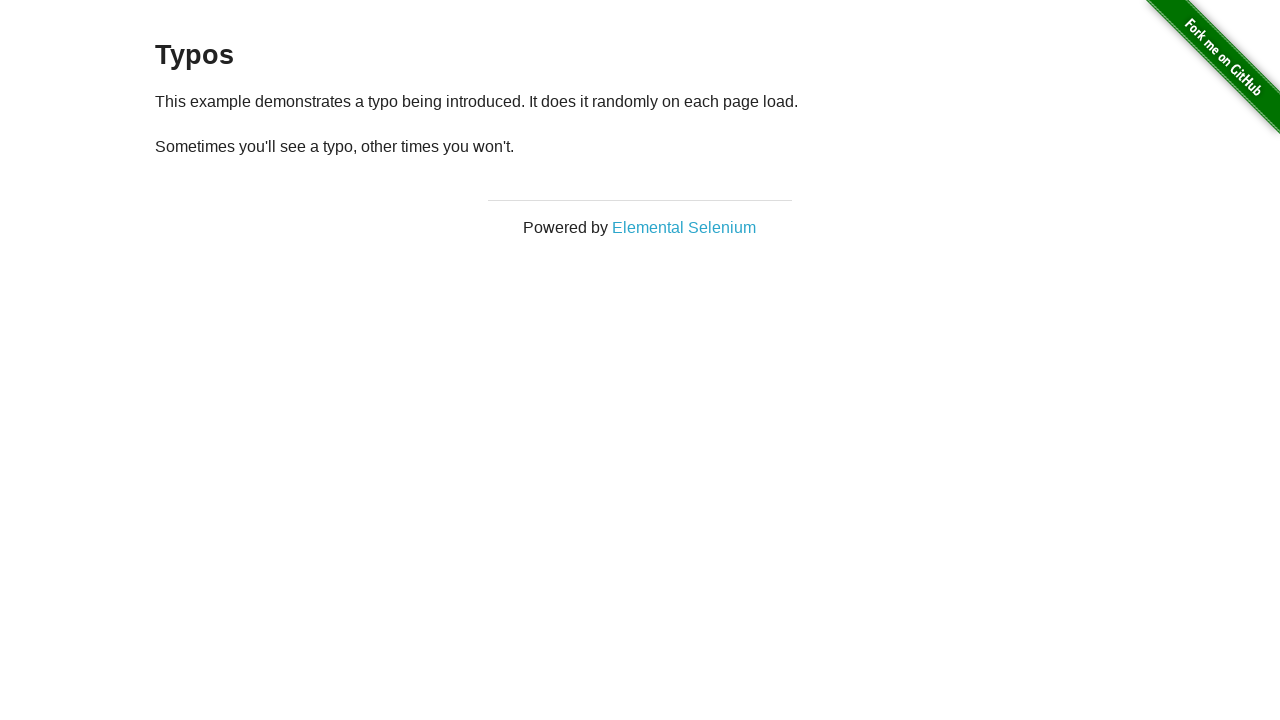

Retrieved second paragraph text: '
  Sometimes you'll see a typo, other times you won't.
'
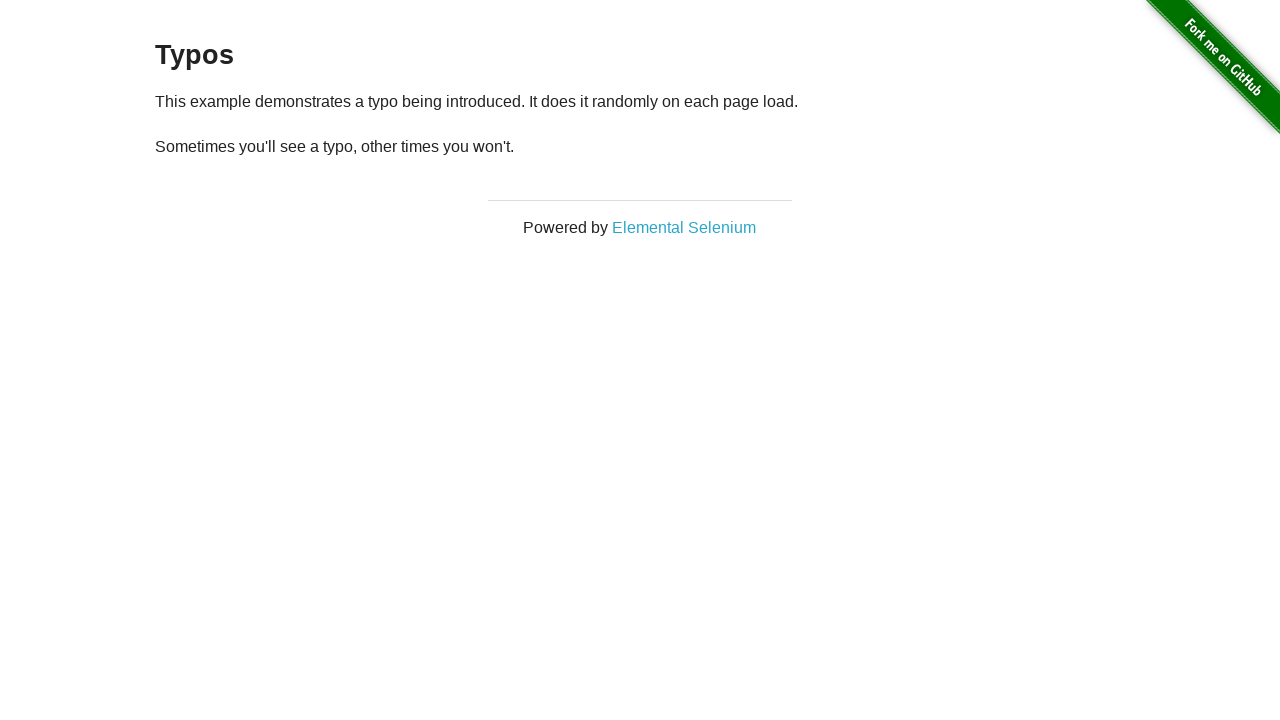

Reloaded page (iteration 7 complete, preparing for iteration 8)
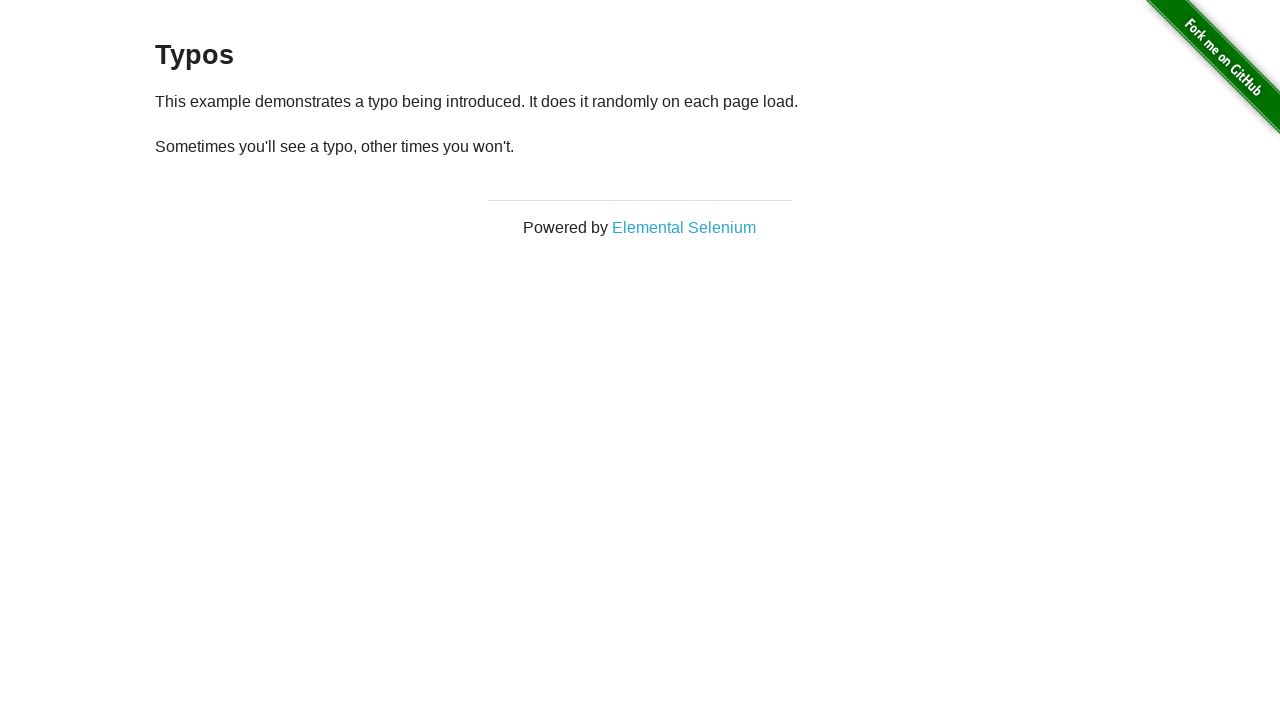

Retrieved all paragraph elements (iteration 8/10)
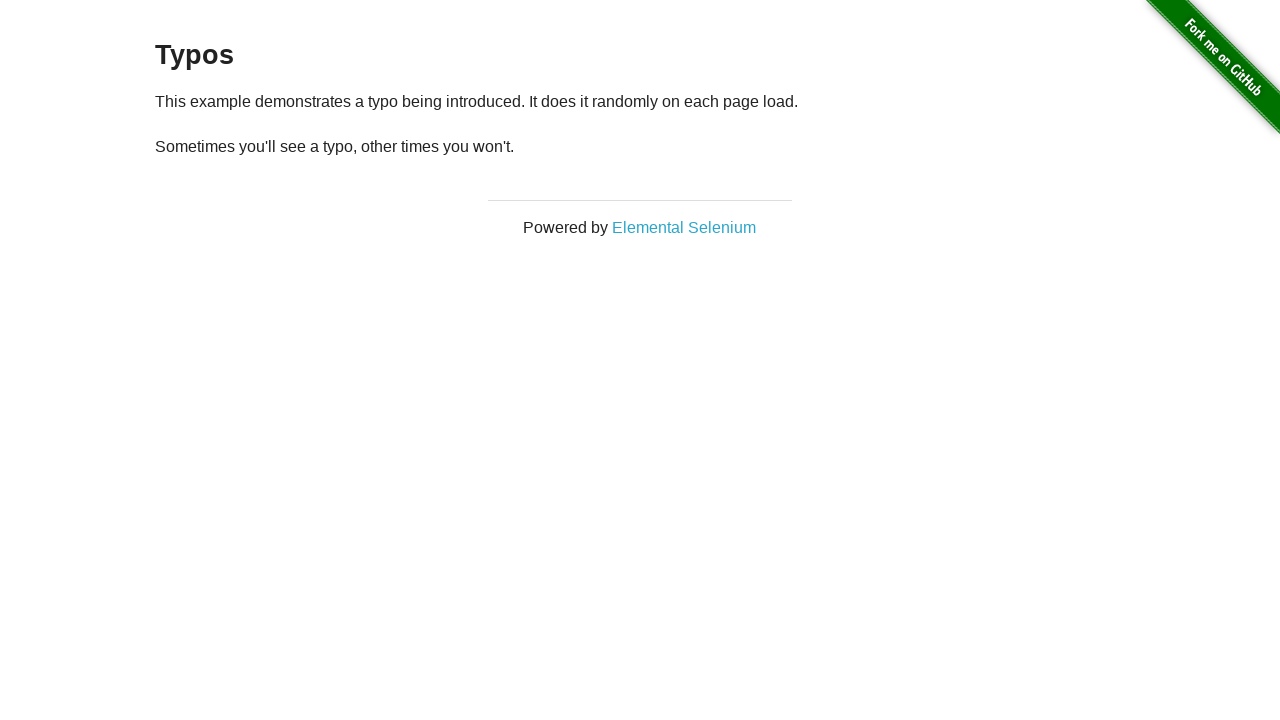

Retrieved first paragraph text: 'This example demonstrates a typo being introduced. It does it randomly on each page load.'
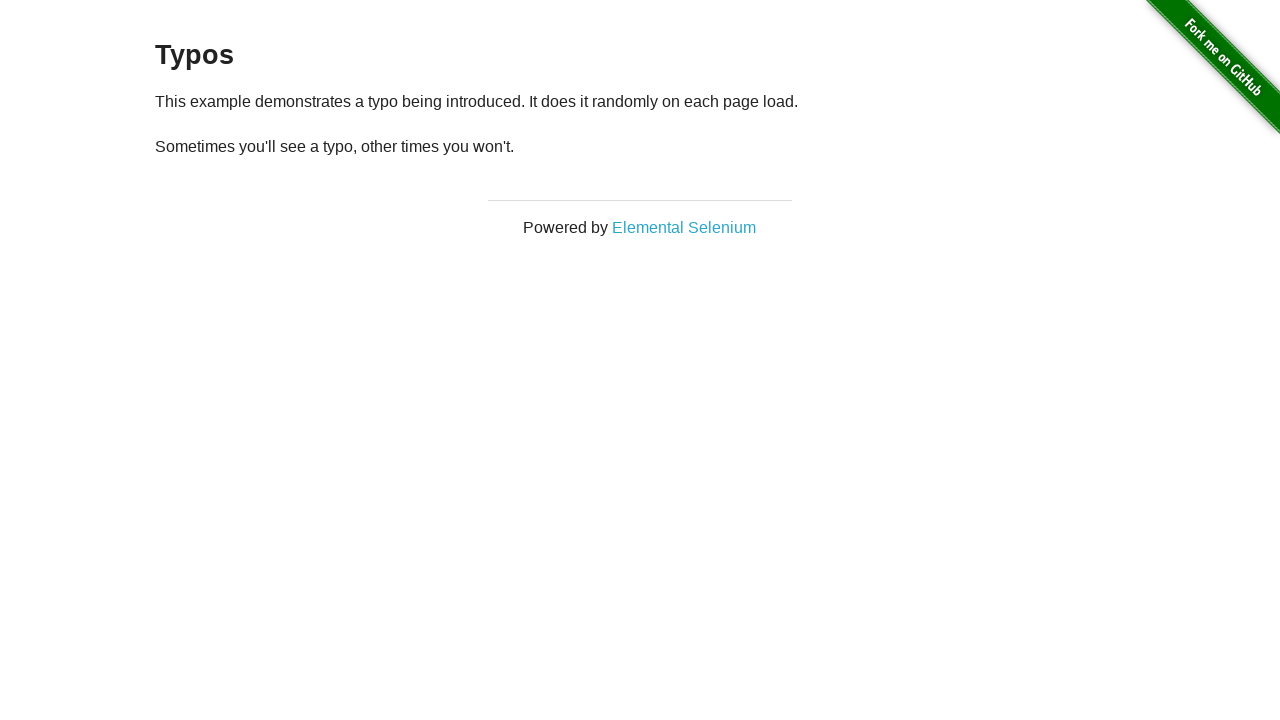

Retrieved second paragraph text: '
  Sometimes you'll see a typo, other times you won't.
'
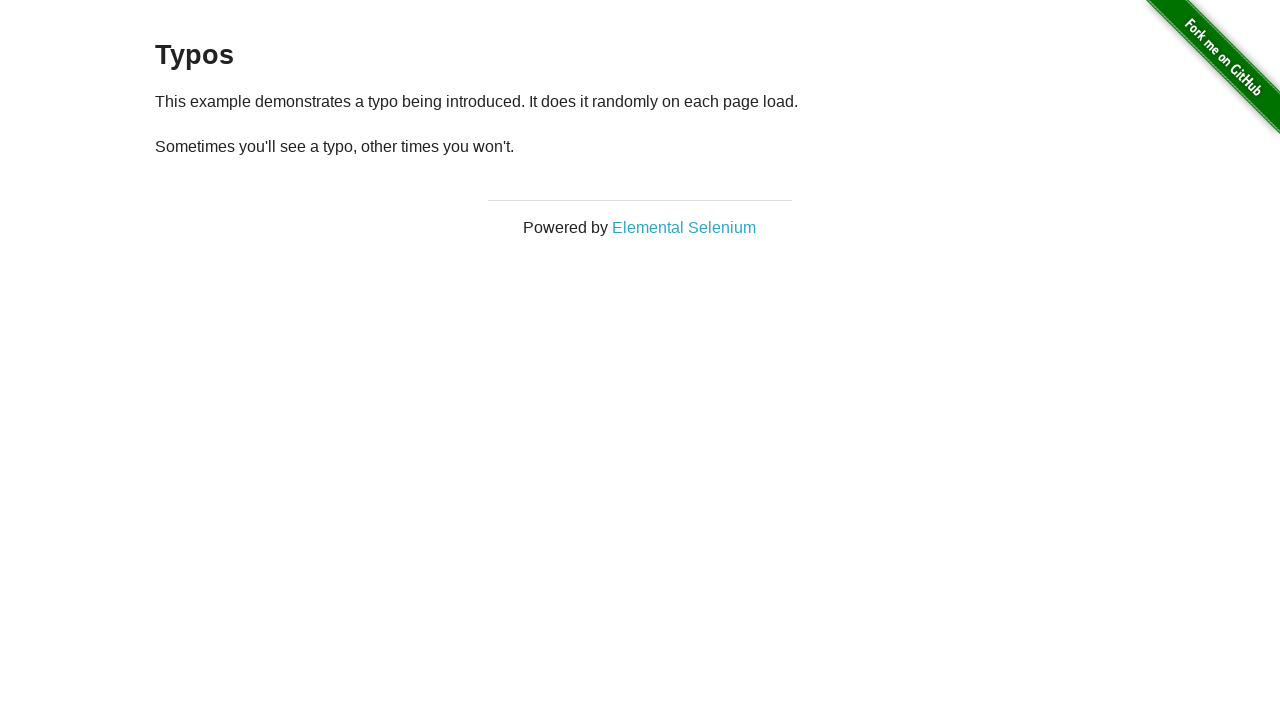

Reloaded page (iteration 8 complete, preparing for iteration 9)
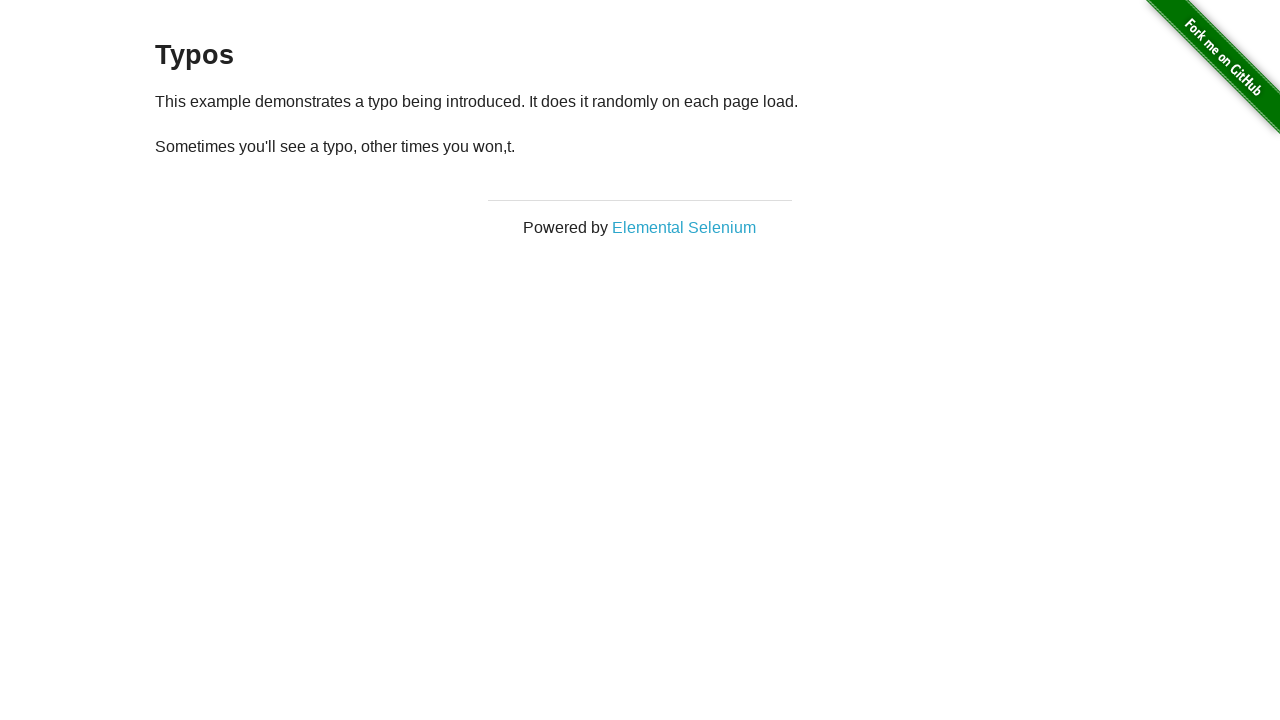

Retrieved all paragraph elements (iteration 9/10)
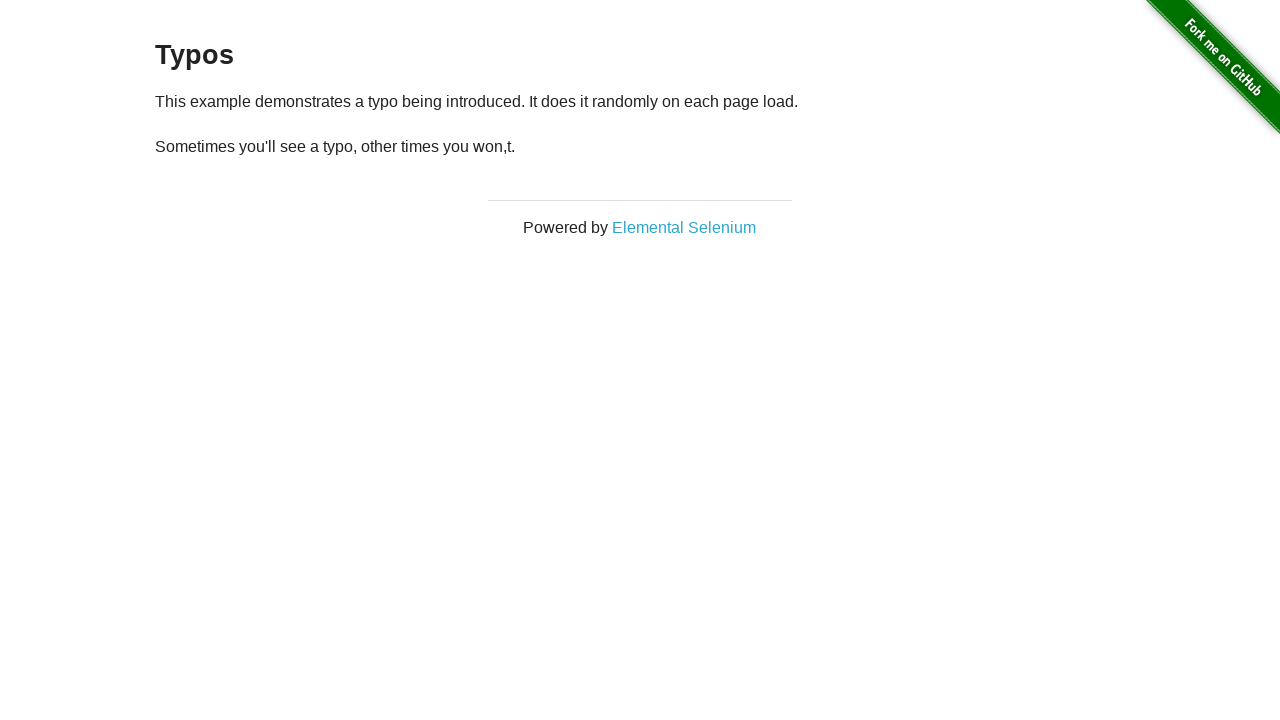

Retrieved first paragraph text: 'This example demonstrates a typo being introduced. It does it randomly on each page load.'
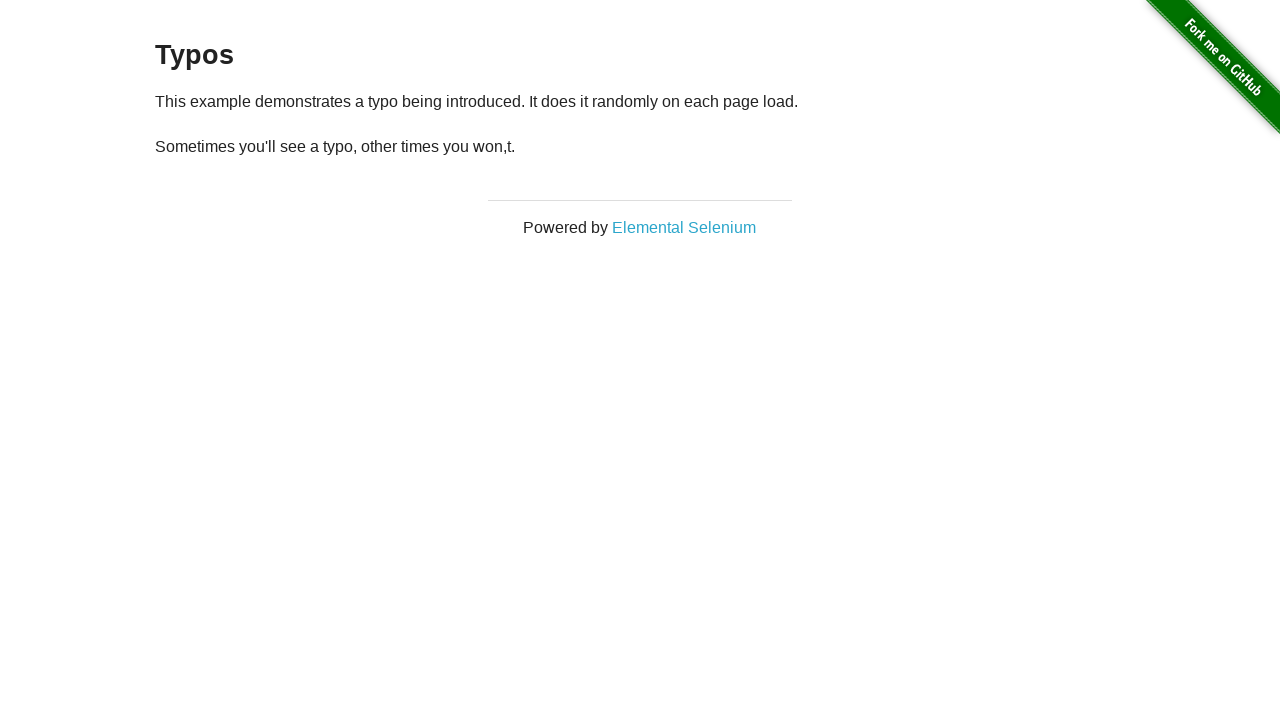

Retrieved second paragraph text: '
  Sometimes you'll see a typo, other times you won,t.
'
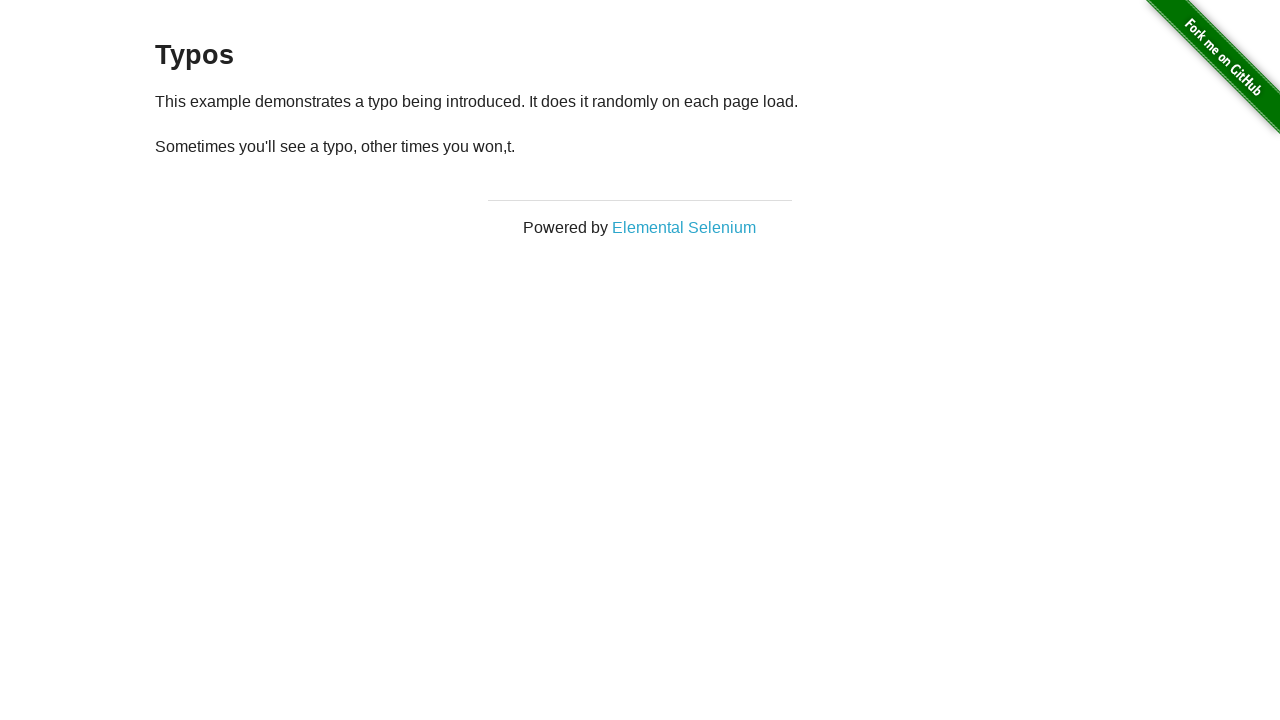

Reloaded page (iteration 9 complete, preparing for iteration 10)
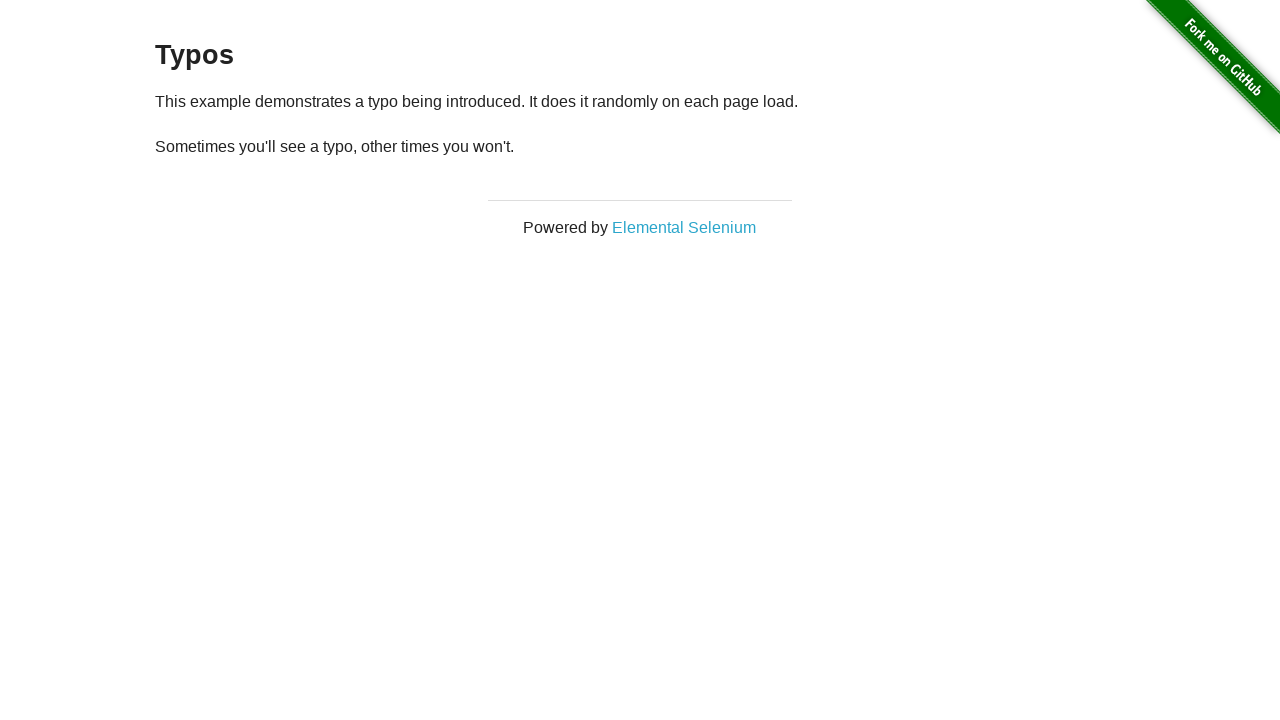

Retrieved all paragraph elements (iteration 10/10)
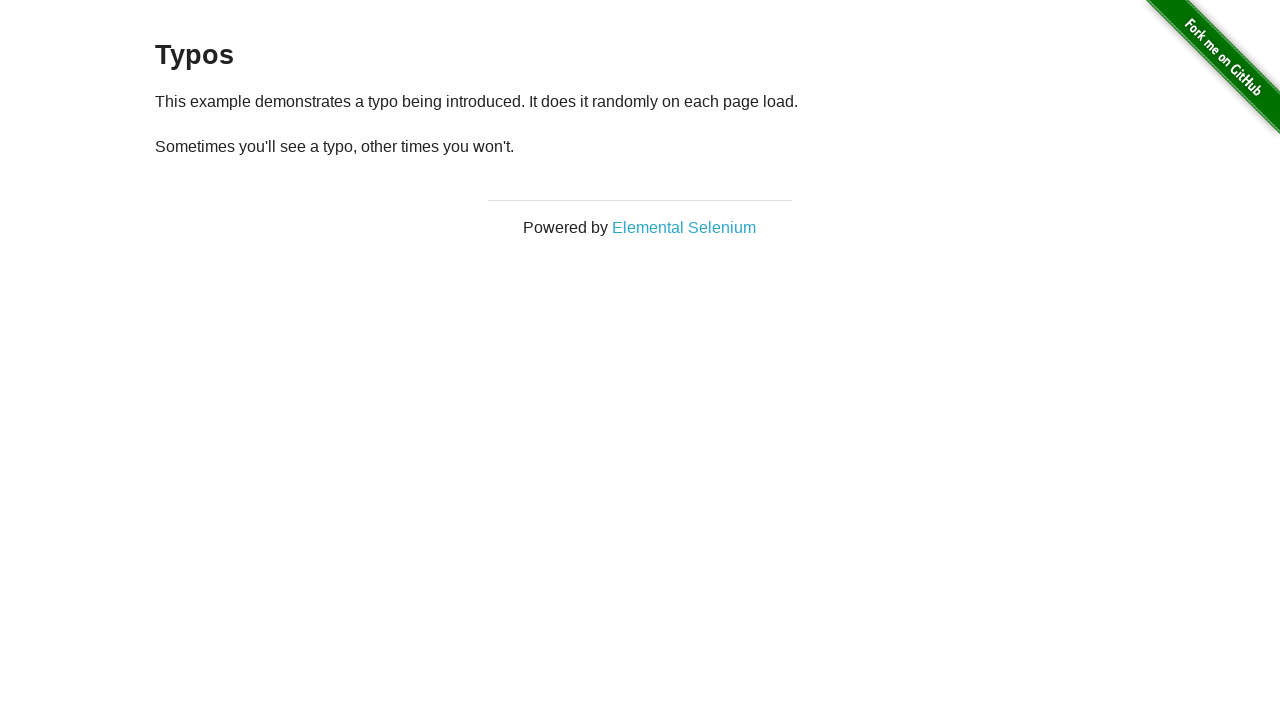

Retrieved first paragraph text: 'This example demonstrates a typo being introduced. It does it randomly on each page load.'
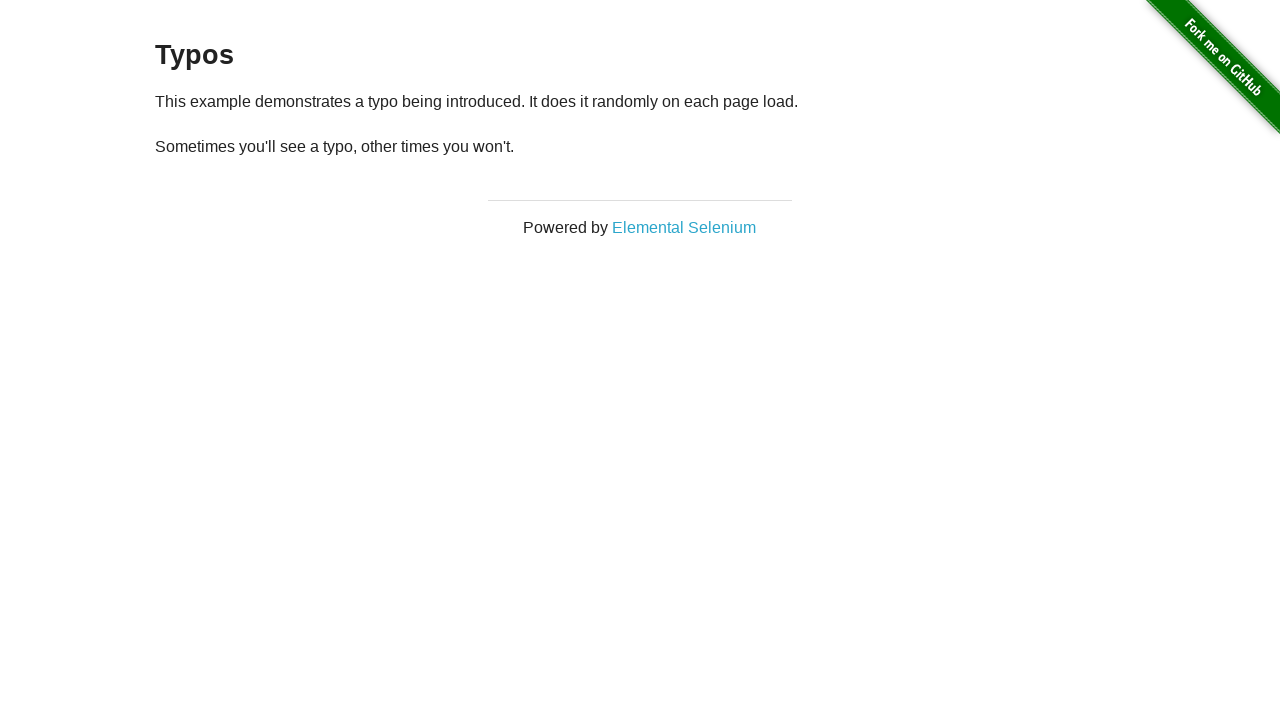

Retrieved second paragraph text: '
  Sometimes you'll see a typo, other times you won't.
'
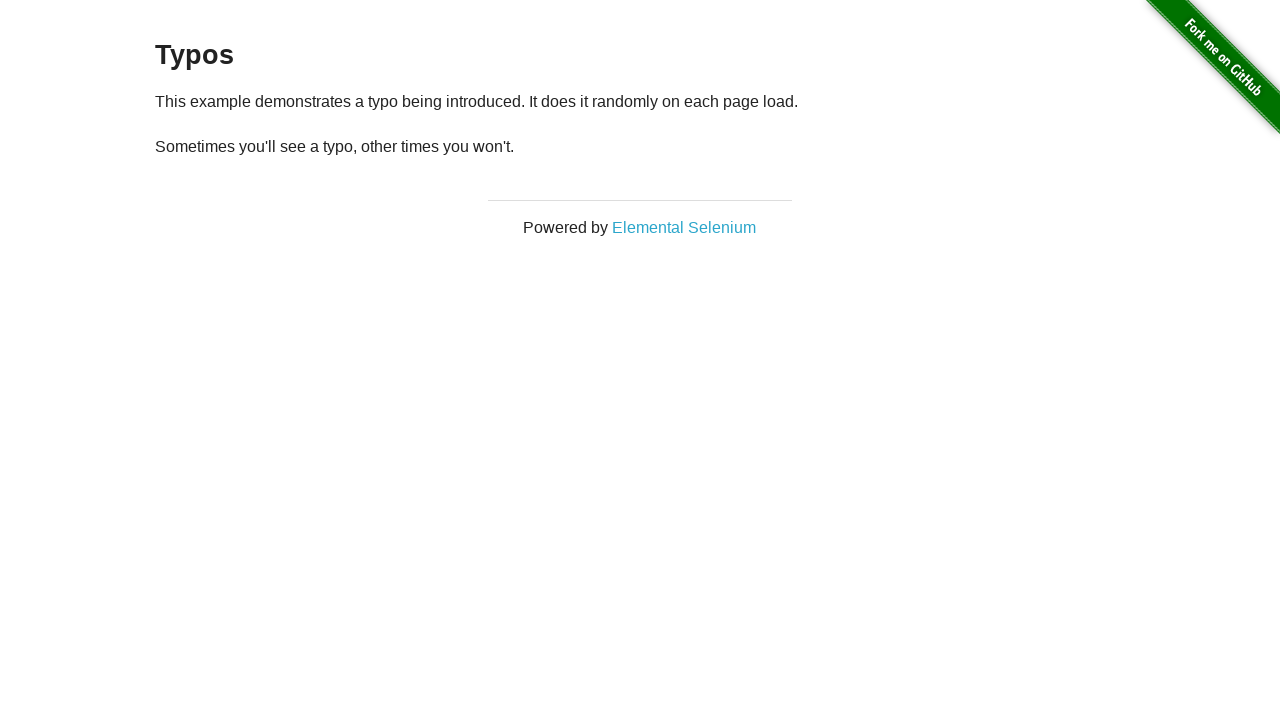

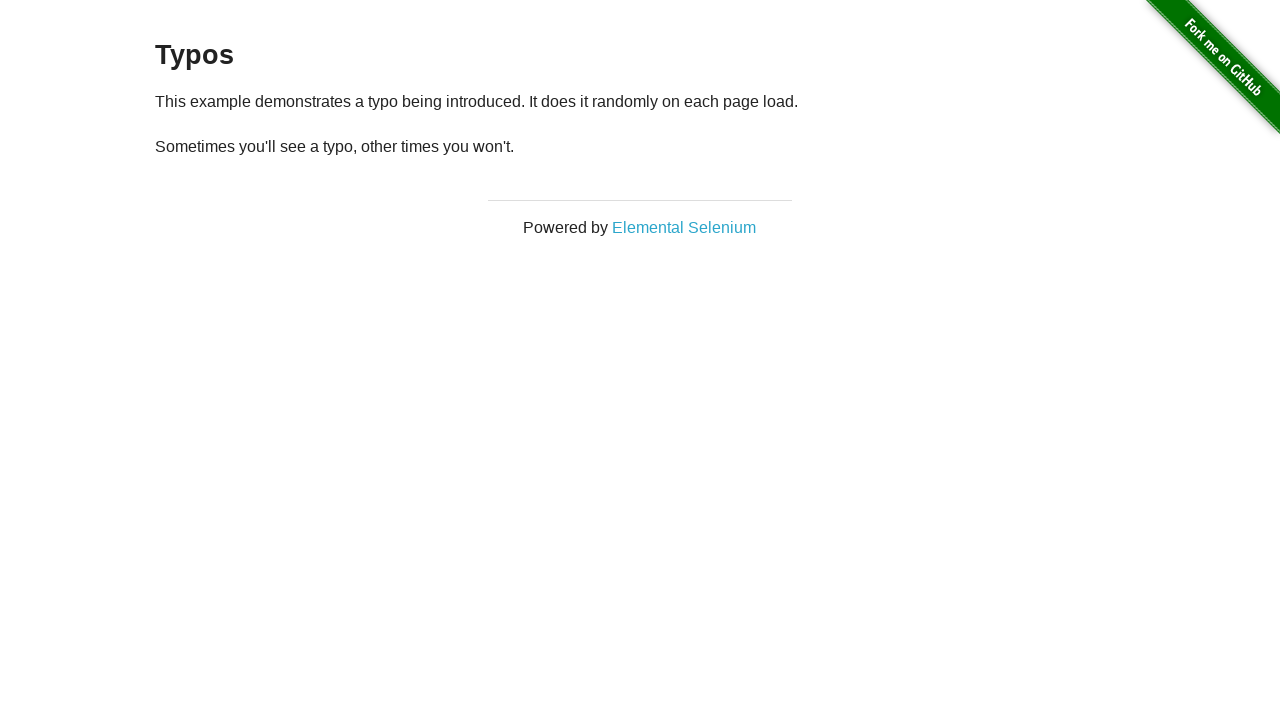